Tests checkbox selection functionality by clicking multiple language checkboxes on a form

Starting URL: https://www.hyrtutorials.com/p/basic-controls.html

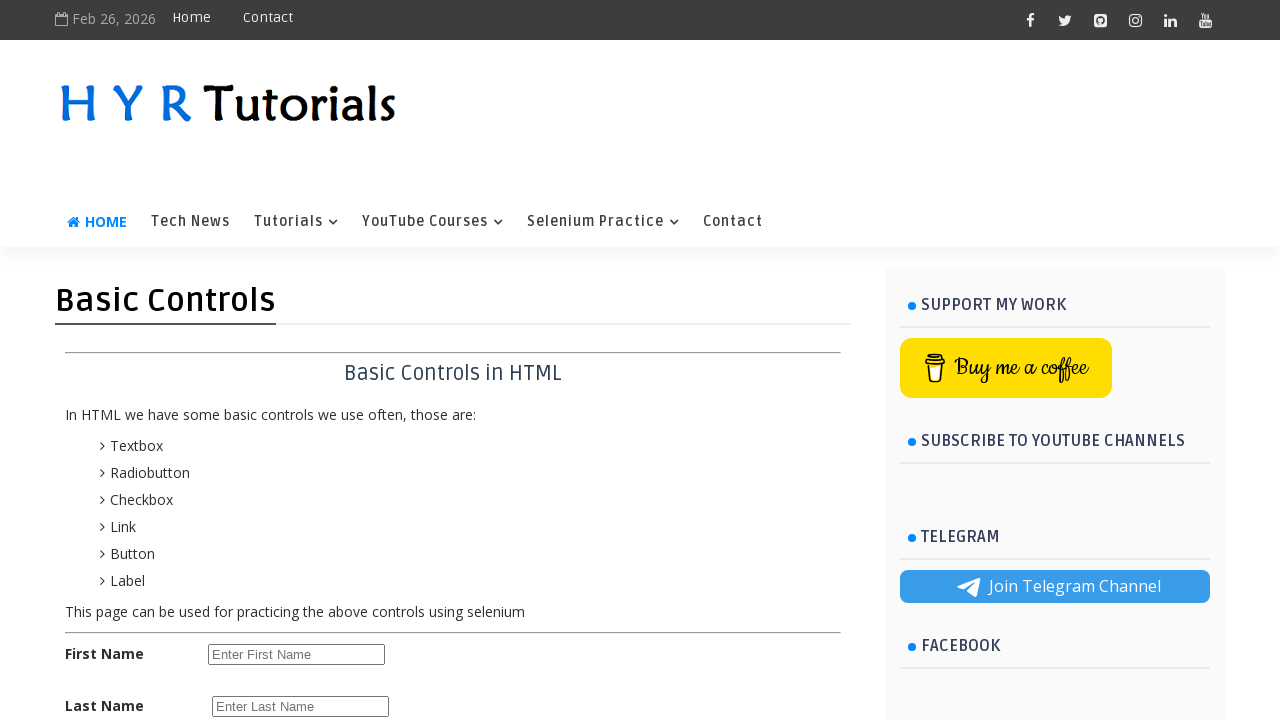

Located English checkbox element
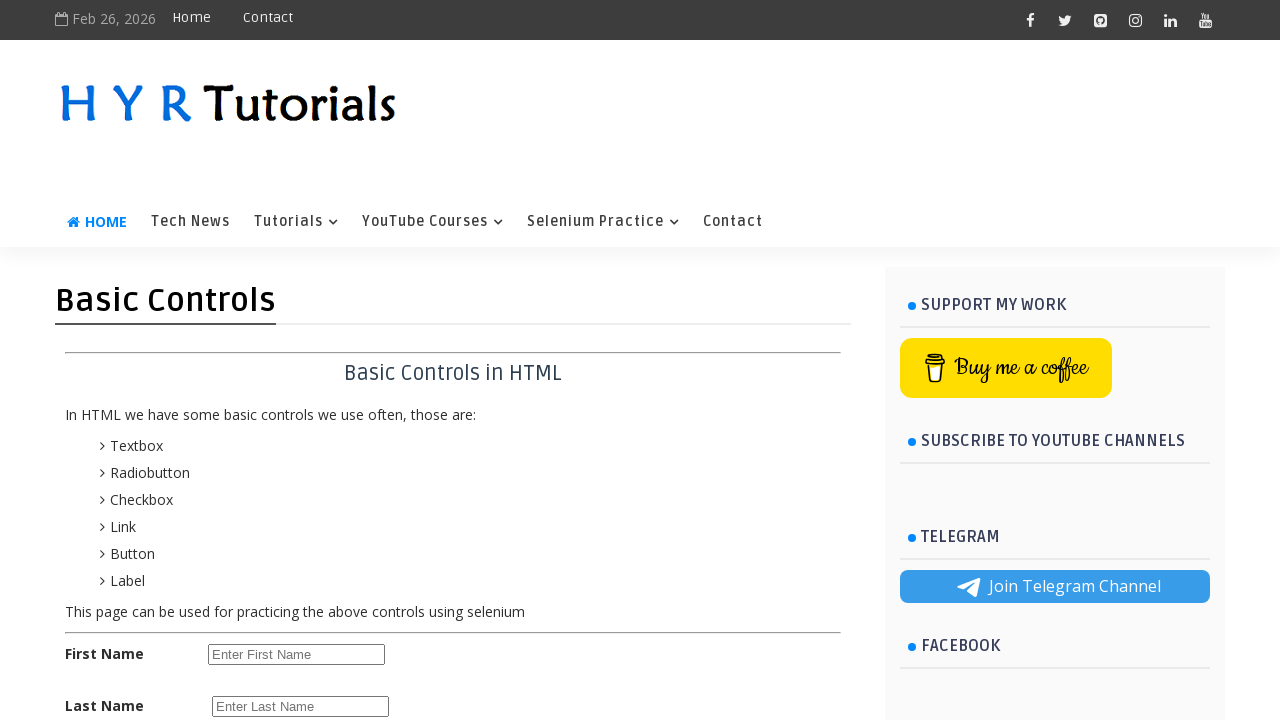

Located Hindi checkbox element
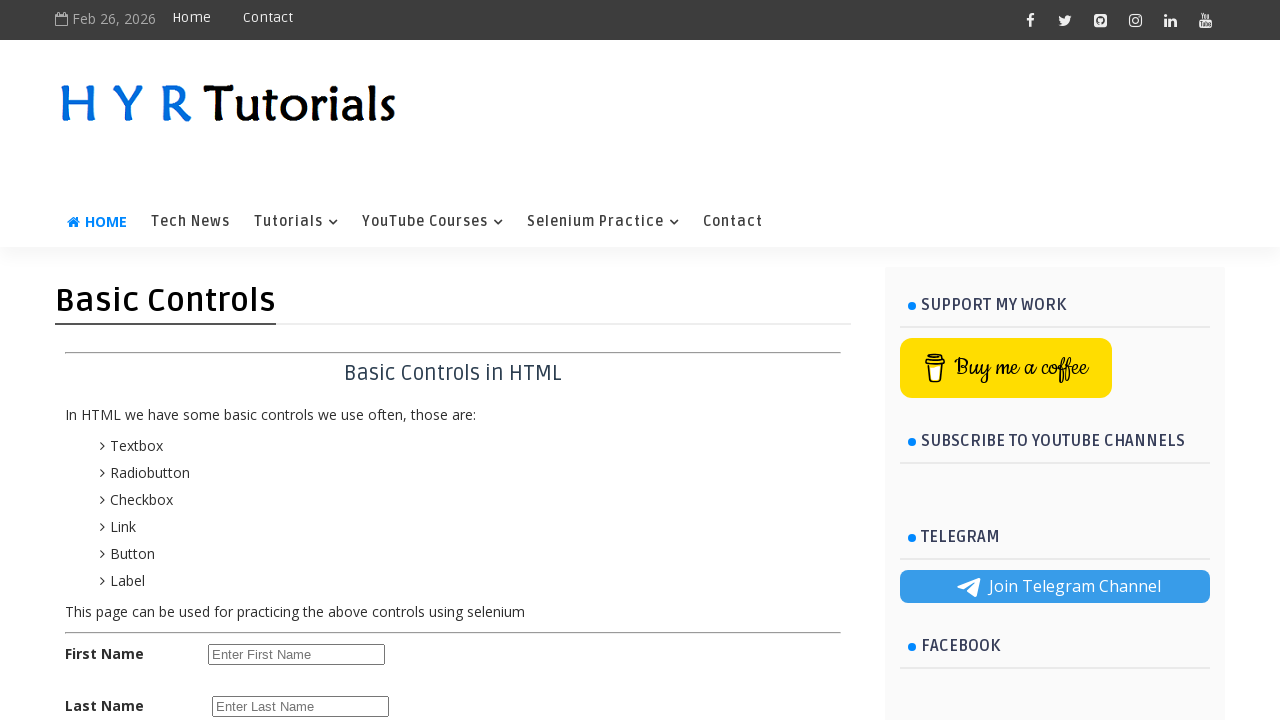

Located Chinese checkbox element
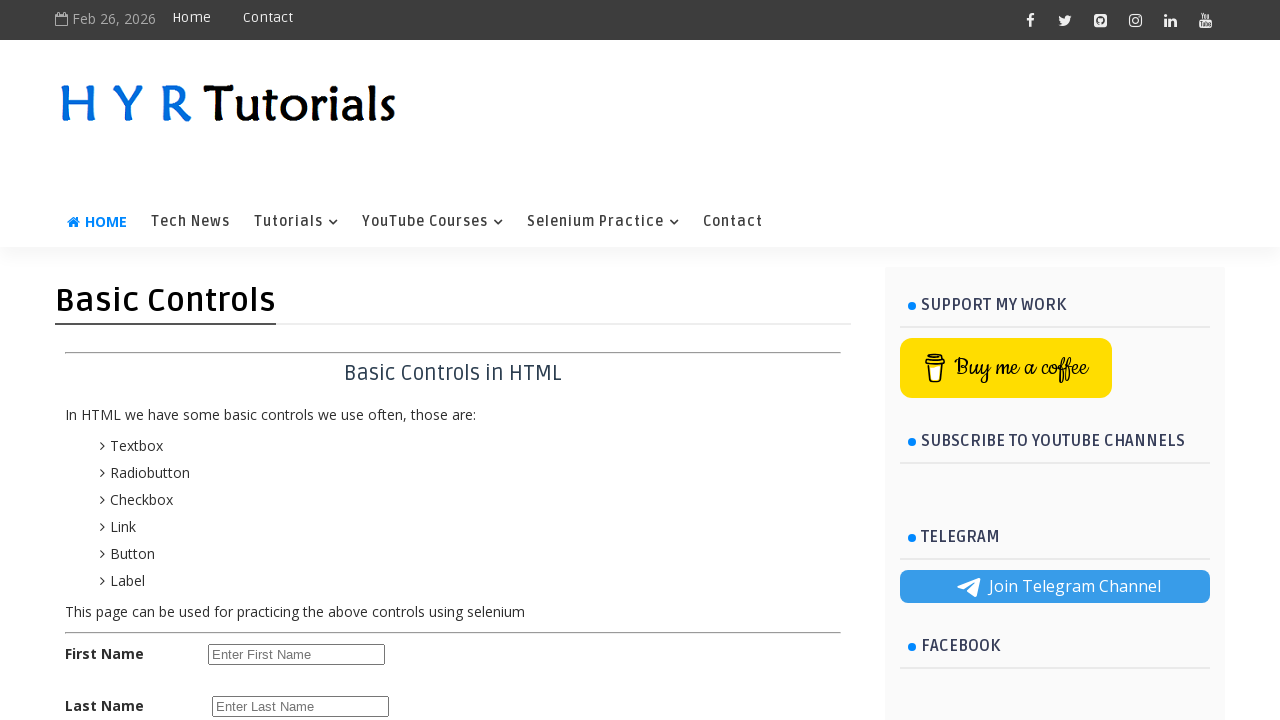

Located Spanish checkbox element
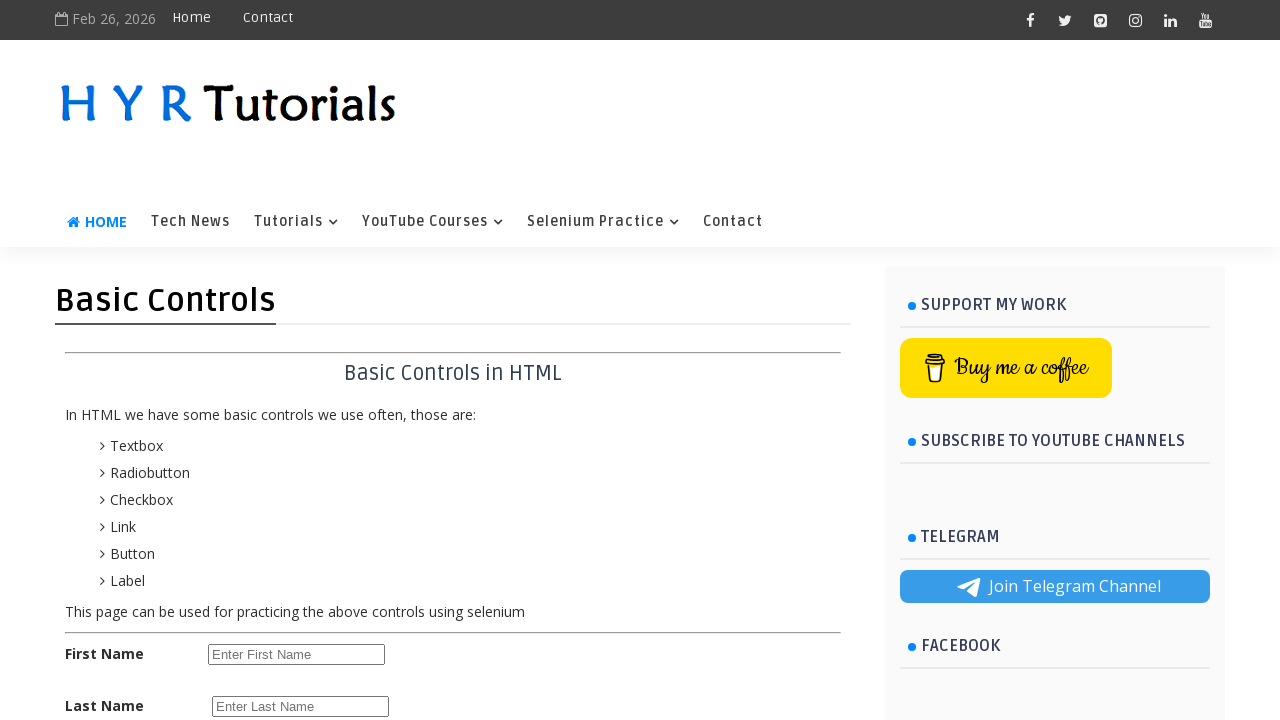

Clicked English checkbox (iteration 1) at (216, 360) on #englishchbx
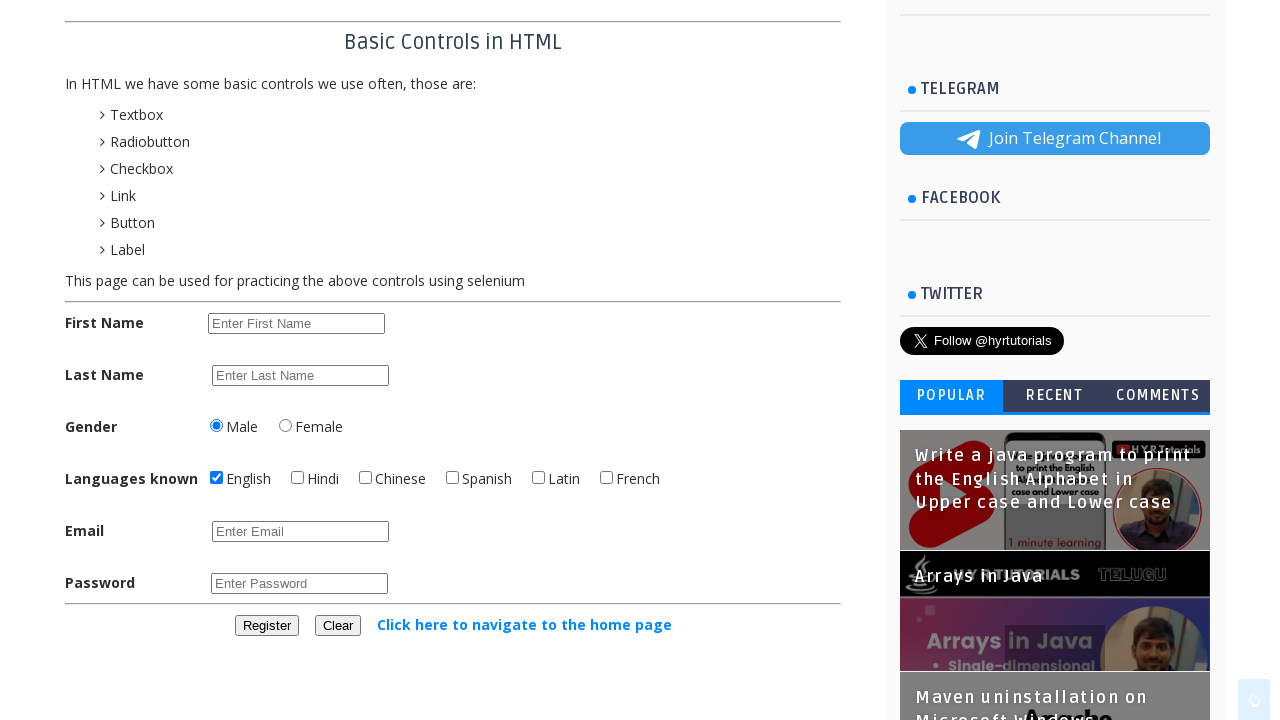

Clicked Hindi checkbox (iteration 1) at (298, 478) on #hindichbx
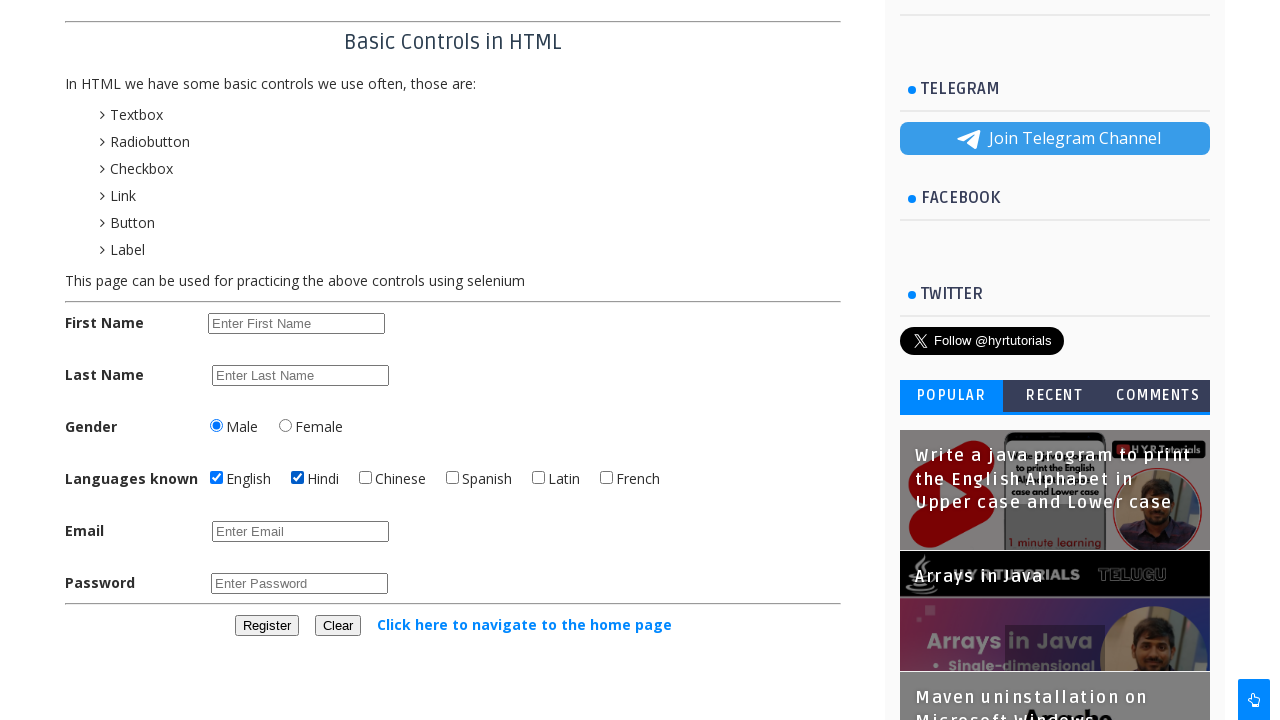

Clicked Chinese checkbox (iteration 1) at (366, 478) on #chinesechbx
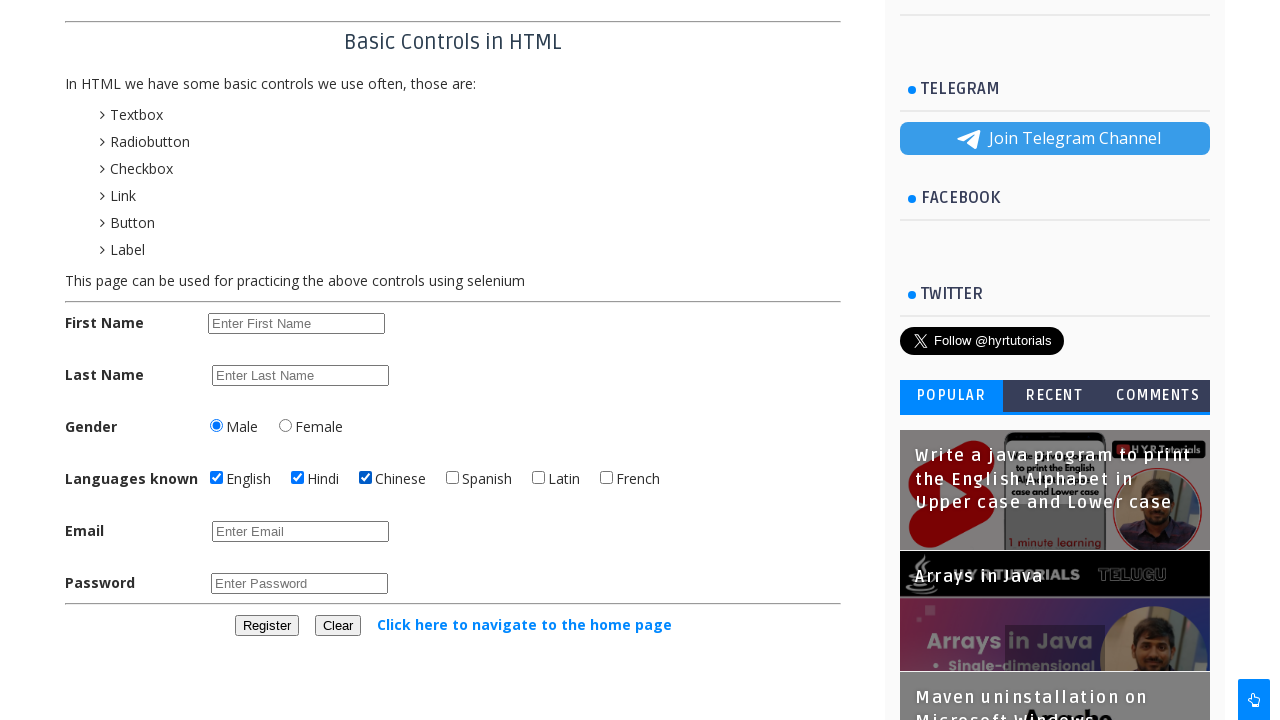

Clicked Spanish checkbox (iteration 1) at (452, 478) on #spanishchbx
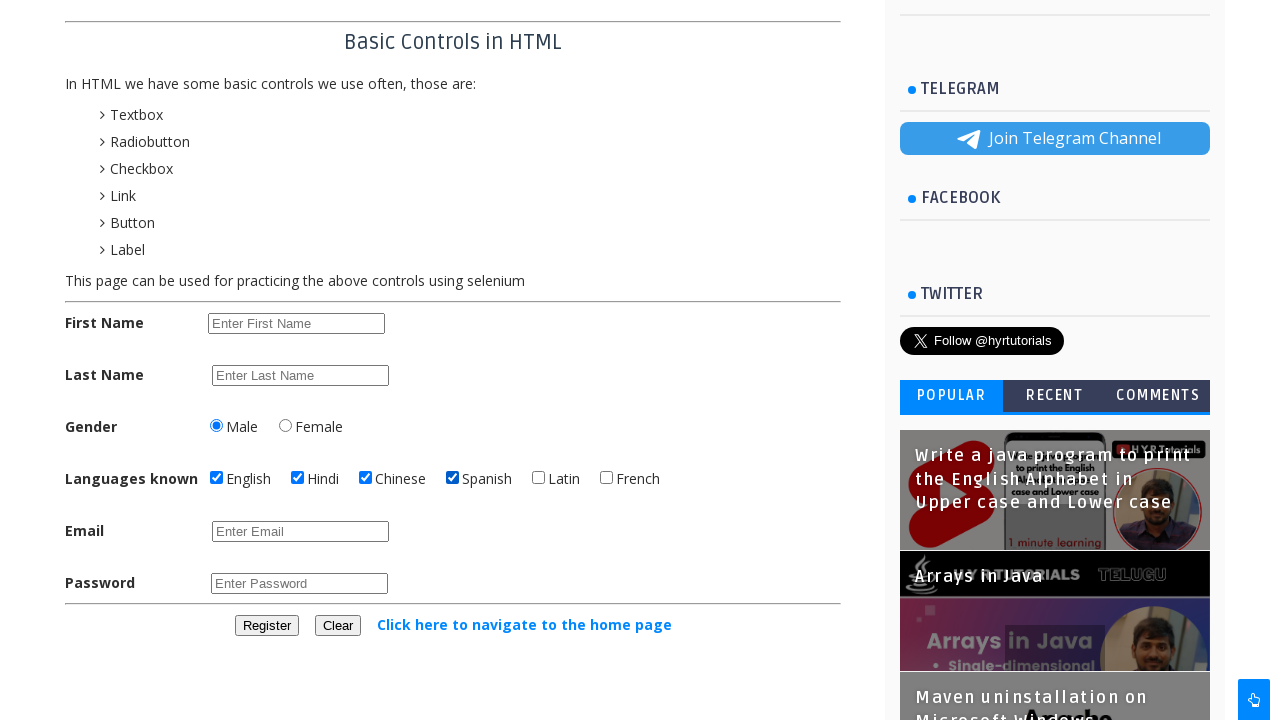

Clicked English checkbox (iteration 2) at (216, 478) on #englishchbx
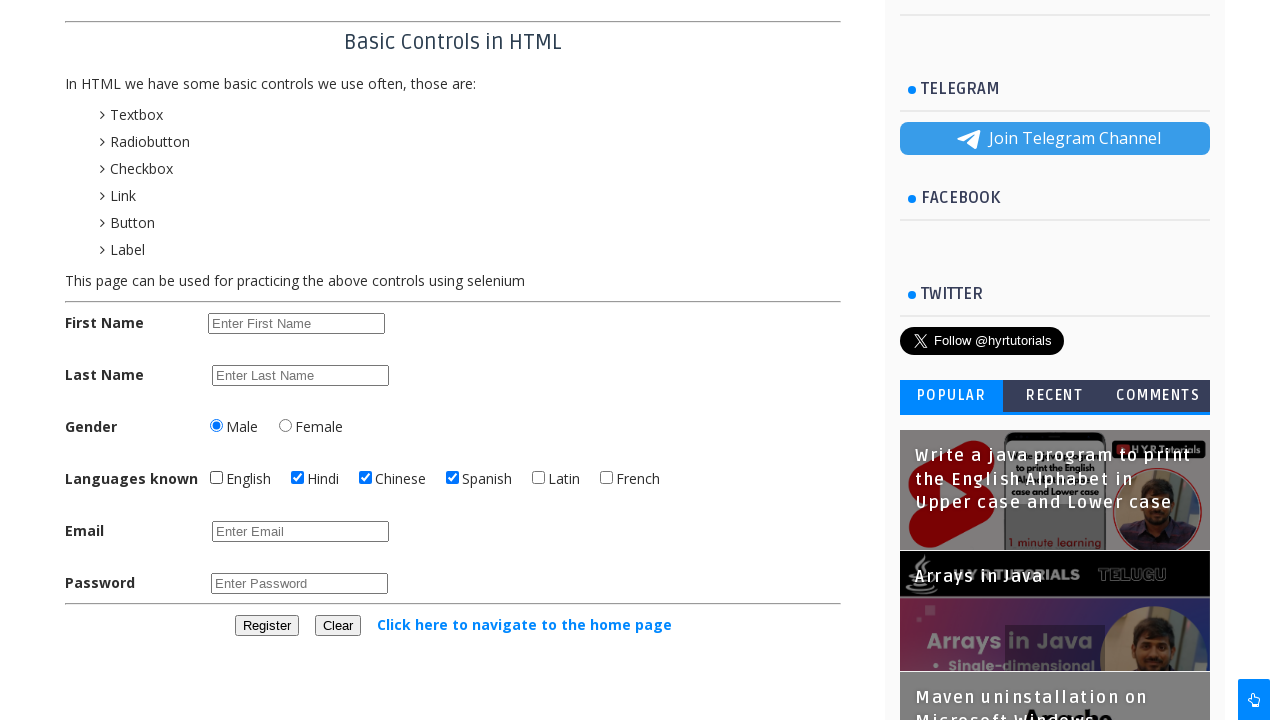

Clicked Hindi checkbox (iteration 2) at (298, 478) on #hindichbx
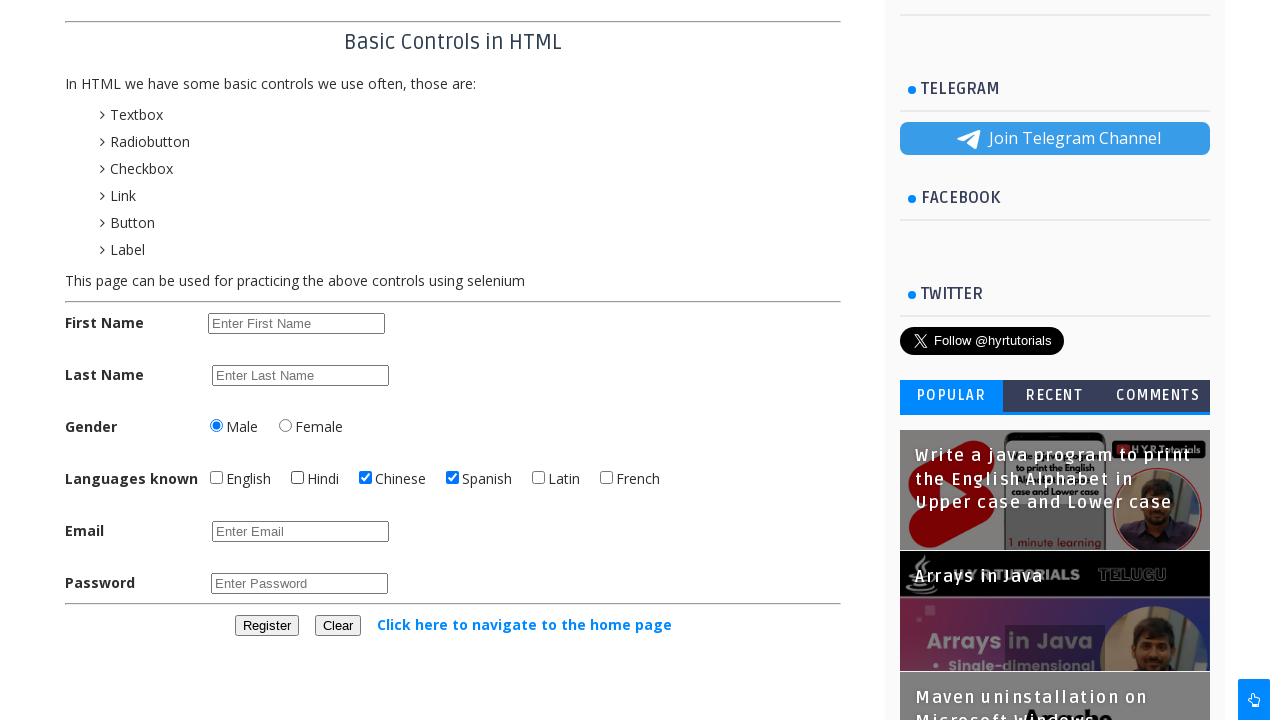

Clicked Chinese checkbox (iteration 2) at (366, 478) on #chinesechbx
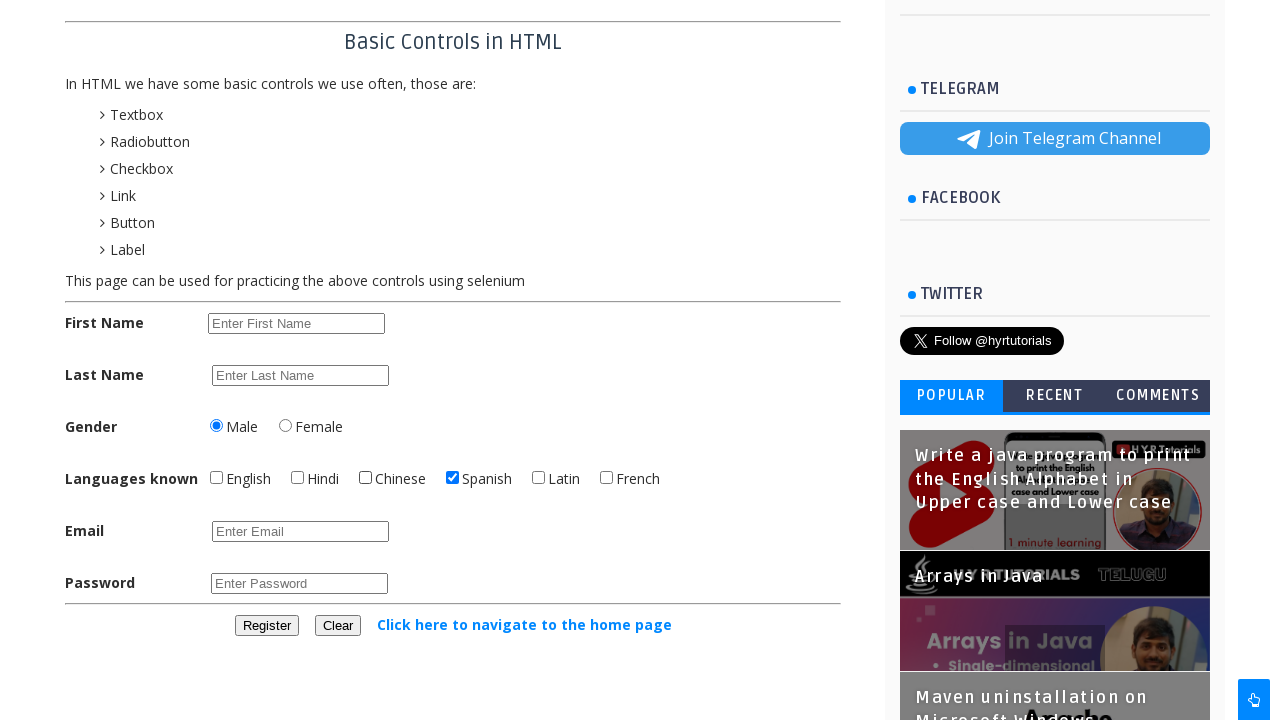

Clicked Spanish checkbox (iteration 2) at (452, 478) on #spanishchbx
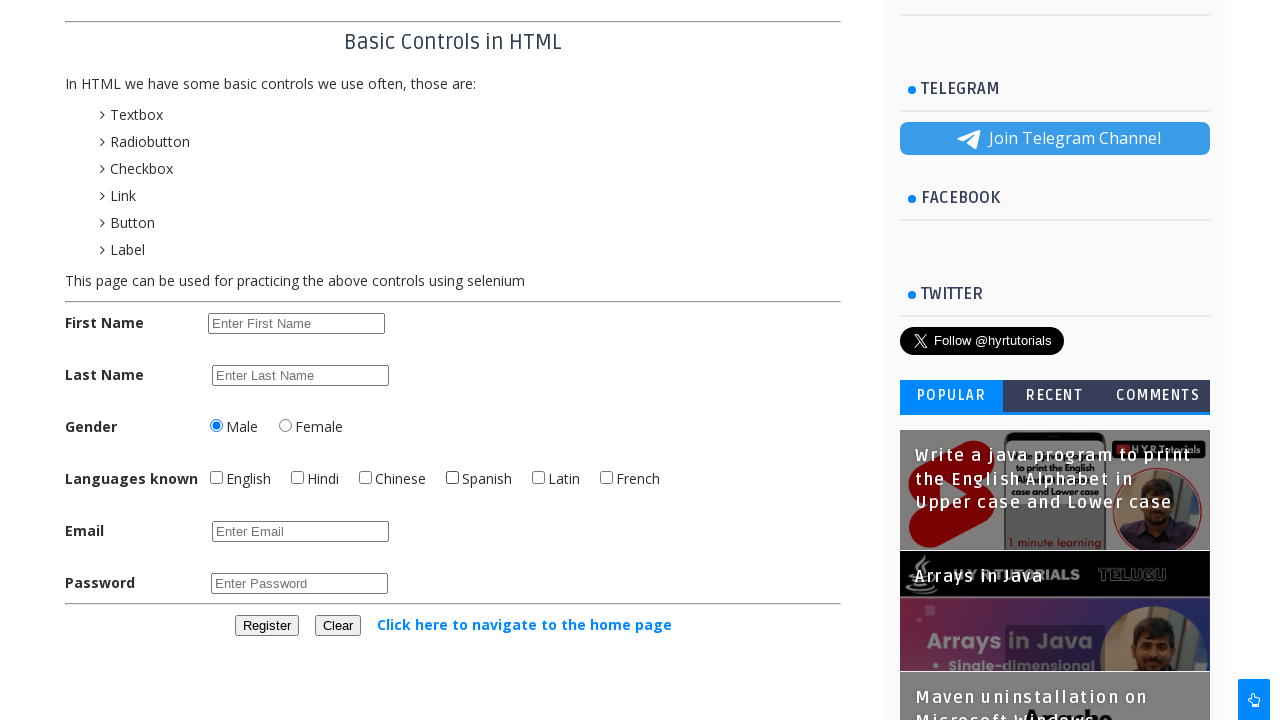

Clicked English checkbox (iteration 3) at (216, 478) on #englishchbx
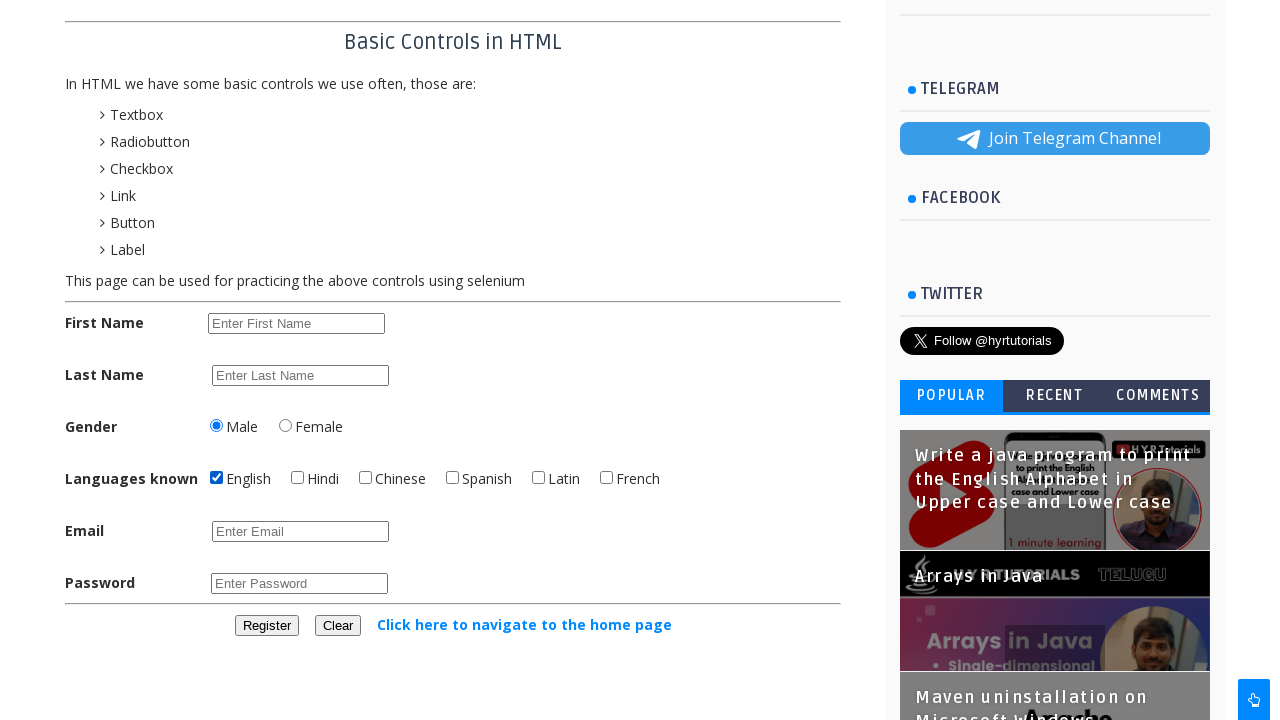

Clicked Hindi checkbox (iteration 3) at (298, 478) on #hindichbx
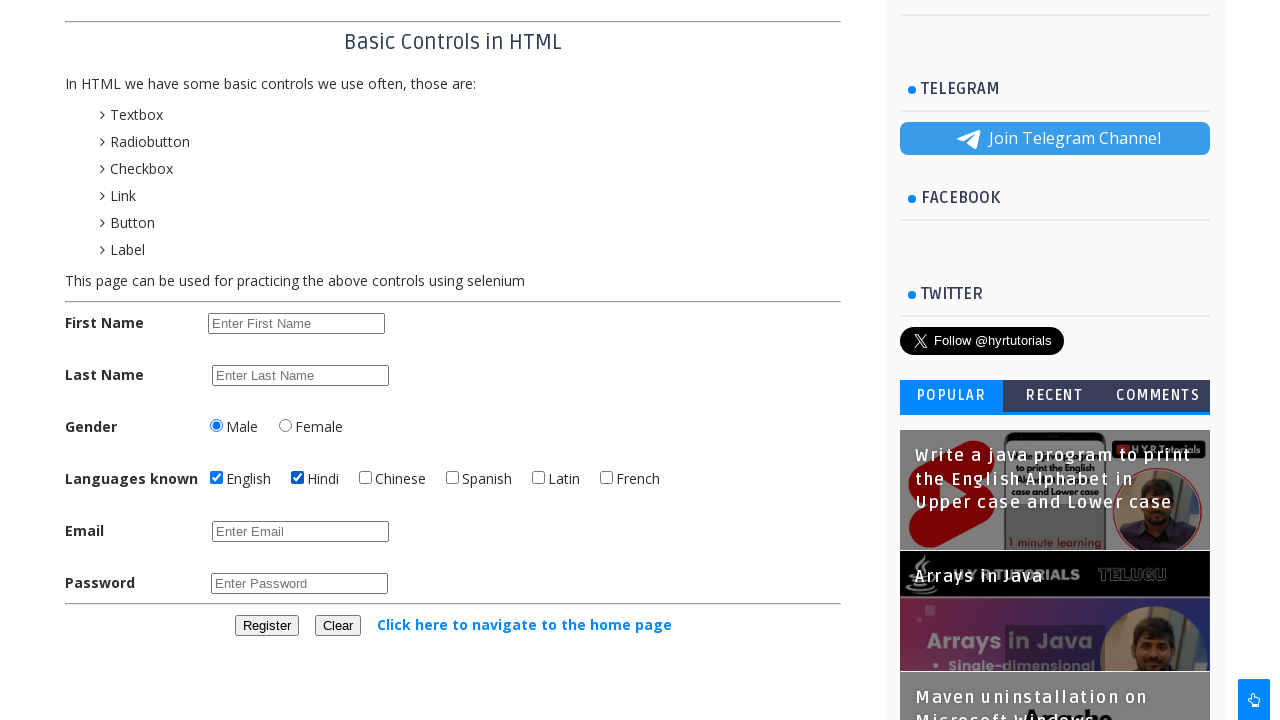

Clicked Chinese checkbox (iteration 3) at (366, 478) on #chinesechbx
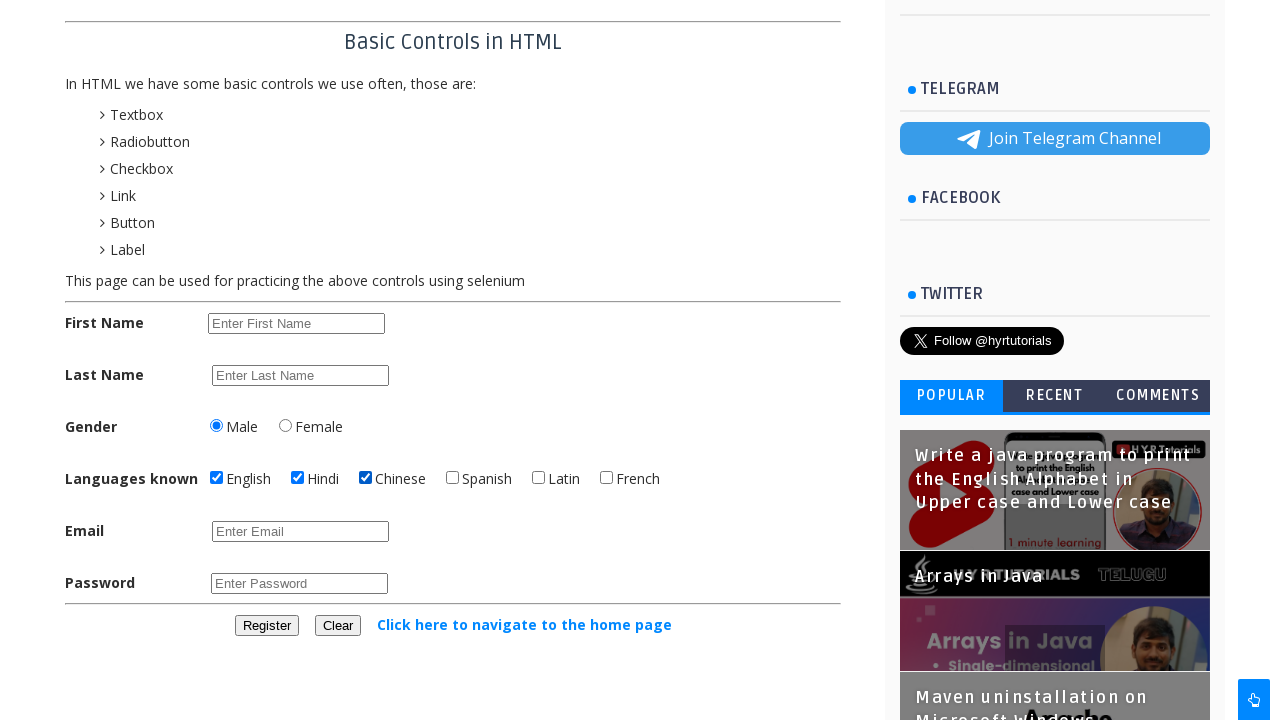

Clicked Spanish checkbox (iteration 3) at (452, 478) on #spanishchbx
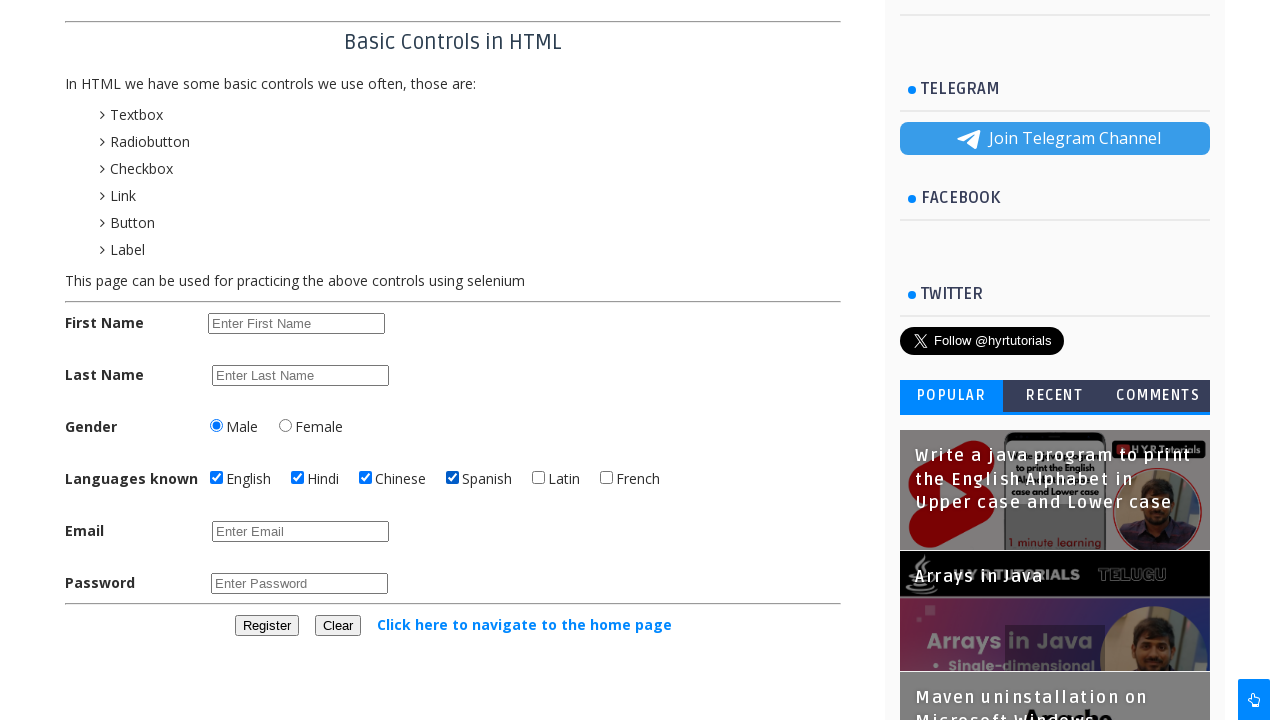

Clicked English checkbox (iteration 4) at (216, 478) on #englishchbx
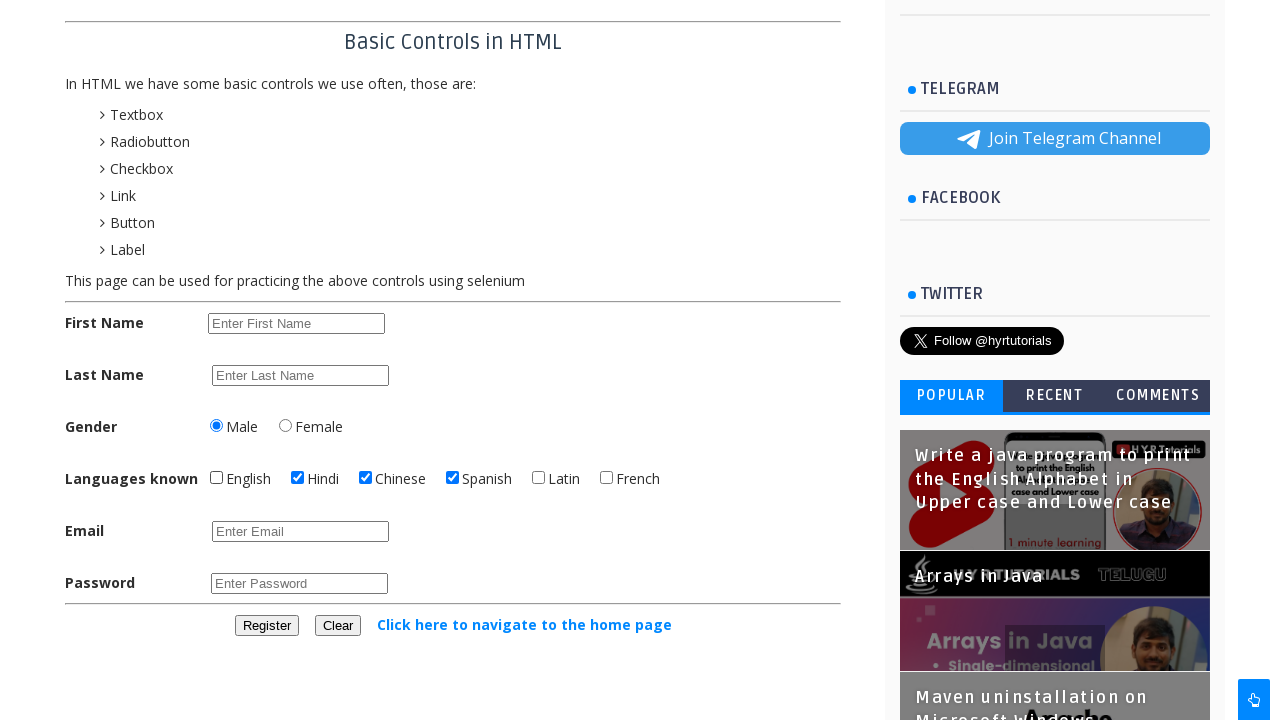

Clicked Hindi checkbox (iteration 4) at (298, 478) on #hindichbx
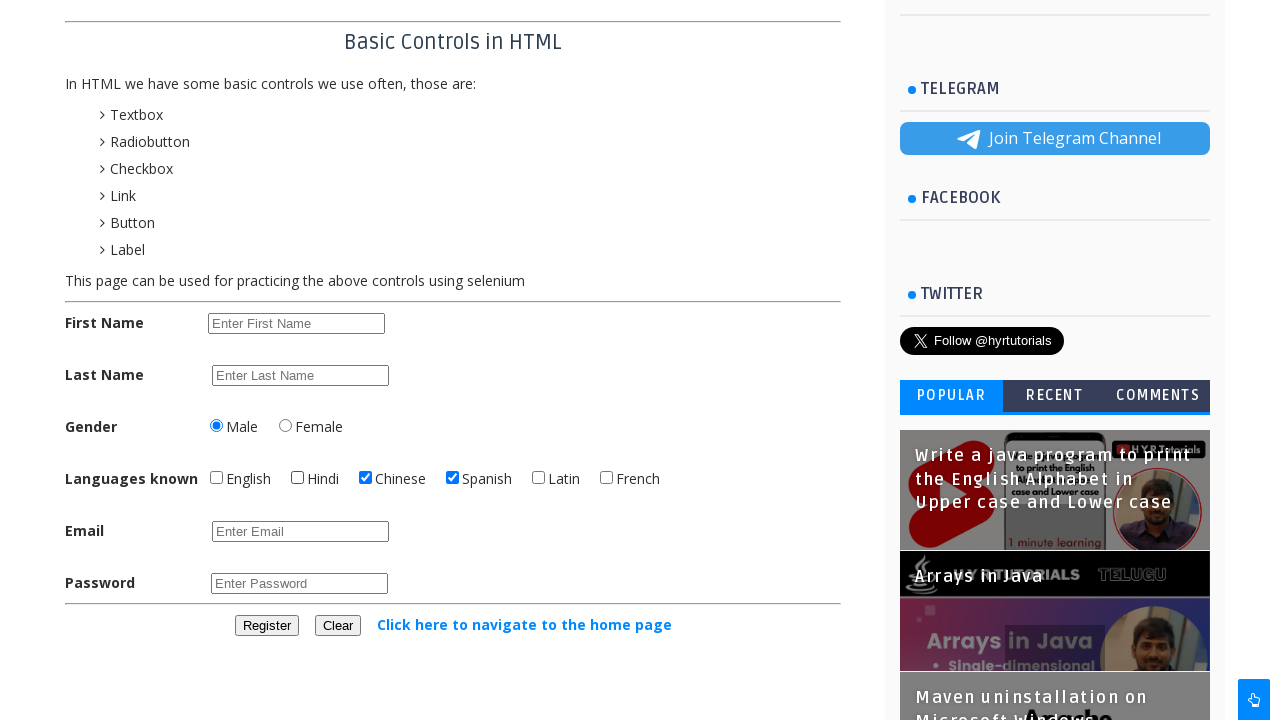

Clicked Chinese checkbox (iteration 4) at (366, 478) on #chinesechbx
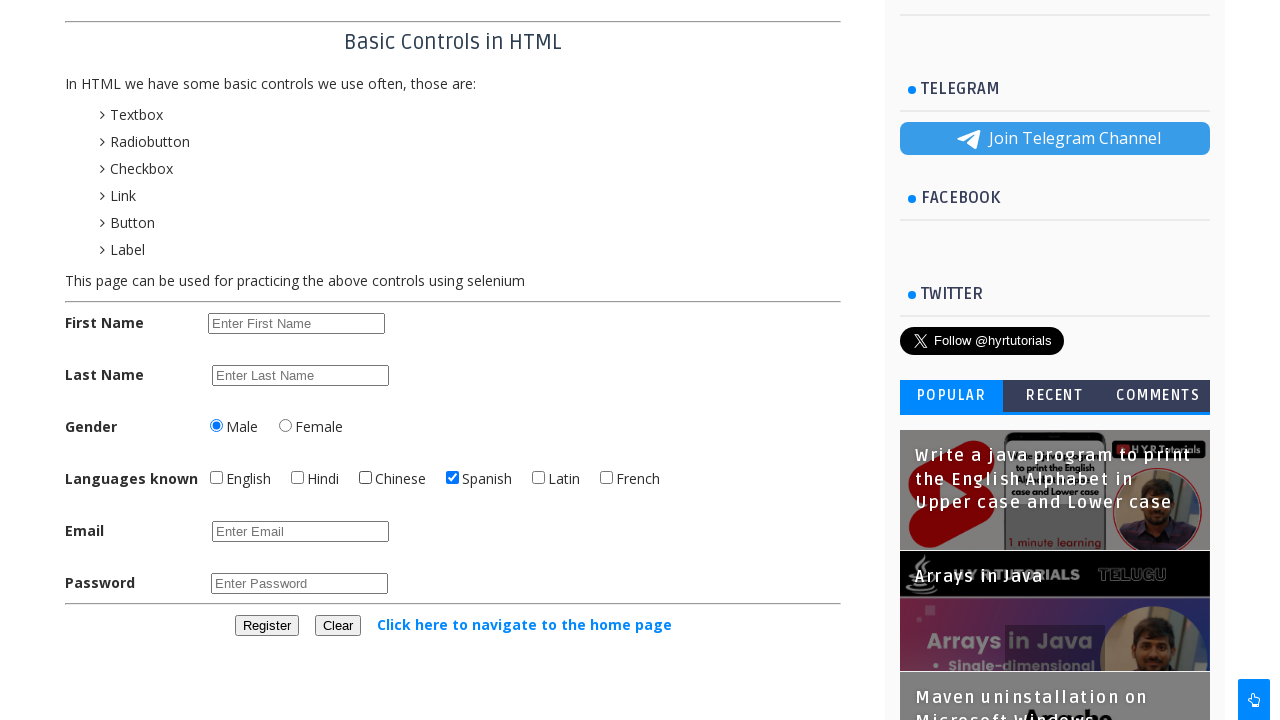

Clicked Spanish checkbox (iteration 4) at (452, 478) on #spanishchbx
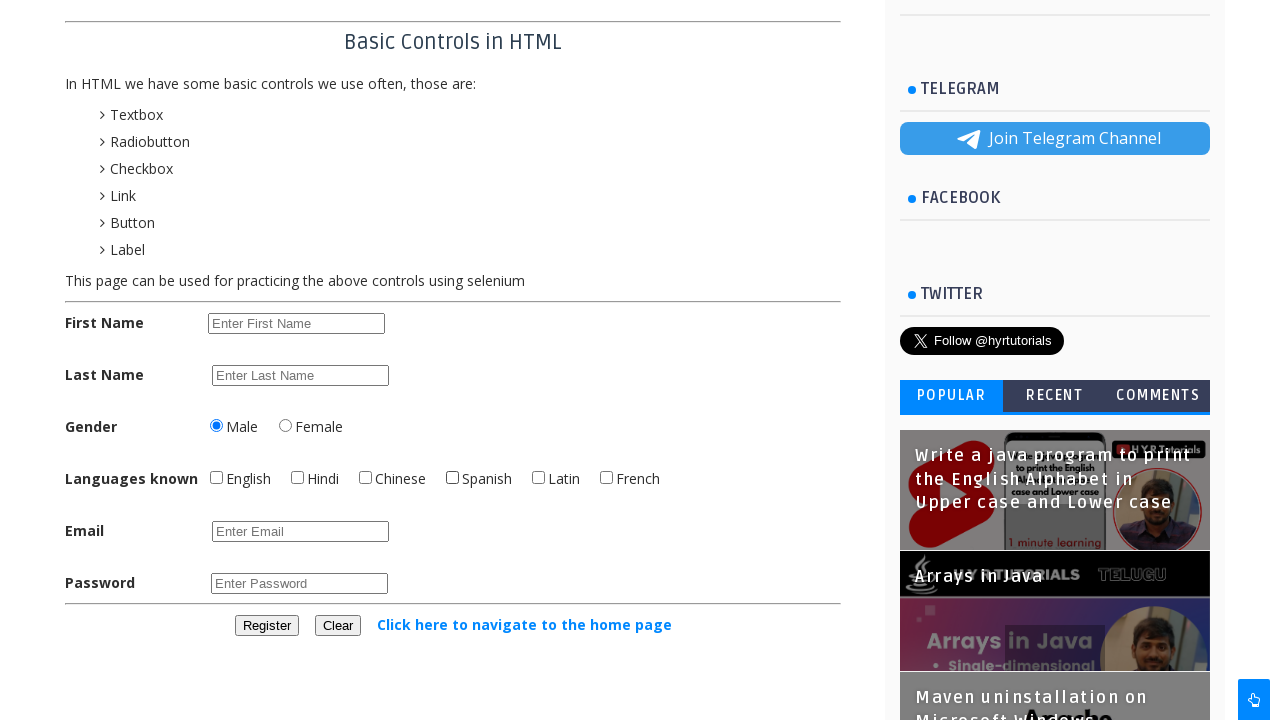

Clicked English checkbox (iteration 5) at (216, 478) on #englishchbx
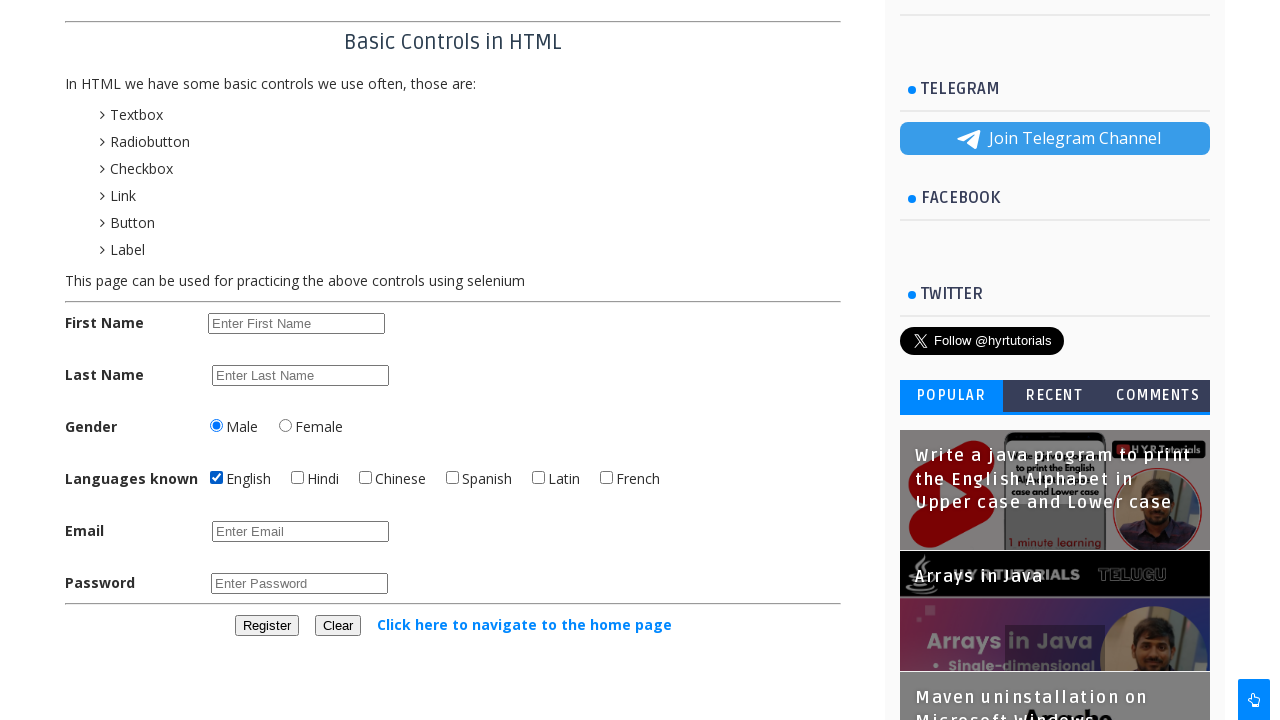

Clicked Hindi checkbox (iteration 5) at (298, 478) on #hindichbx
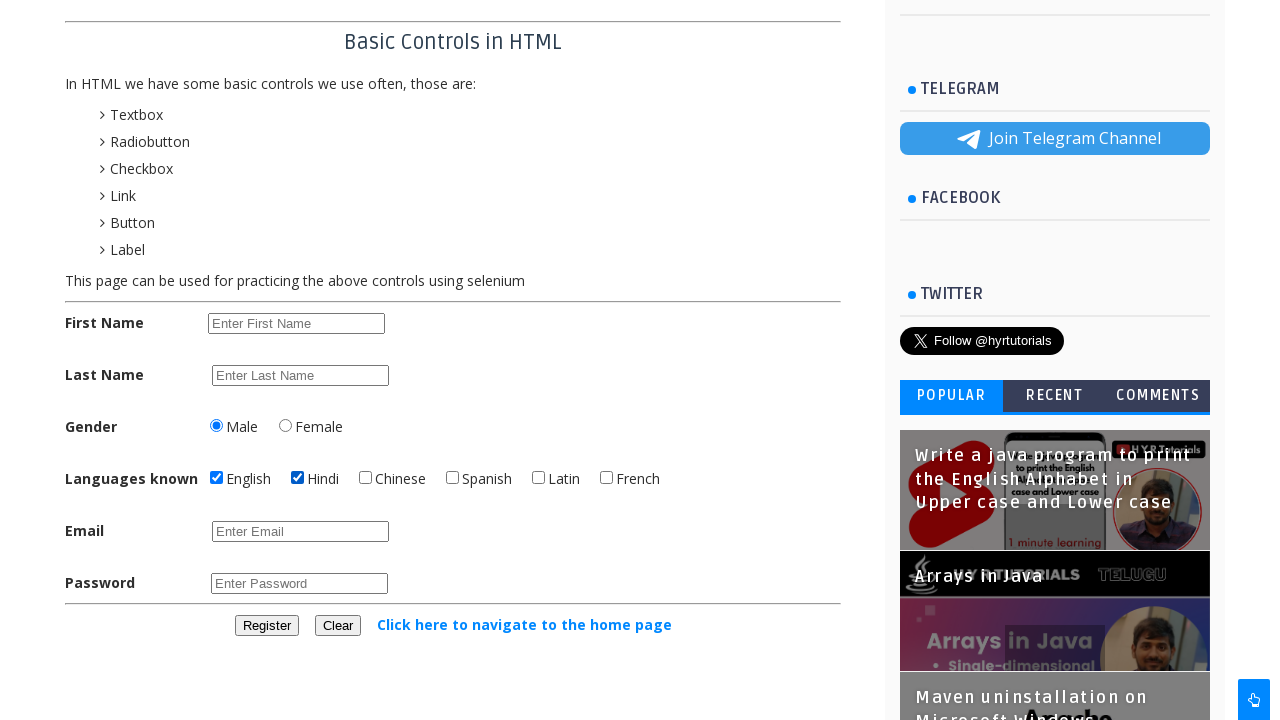

Clicked Chinese checkbox (iteration 5) at (366, 478) on #chinesechbx
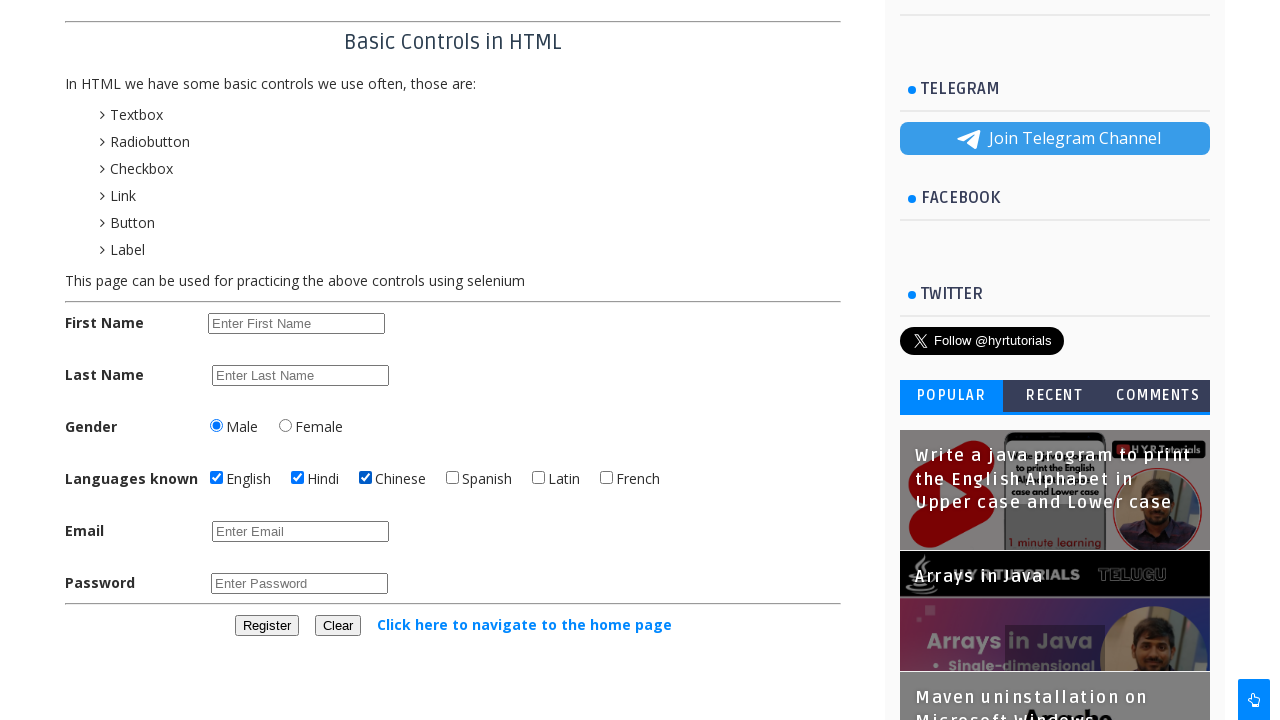

Clicked Spanish checkbox (iteration 5) at (452, 478) on #spanishchbx
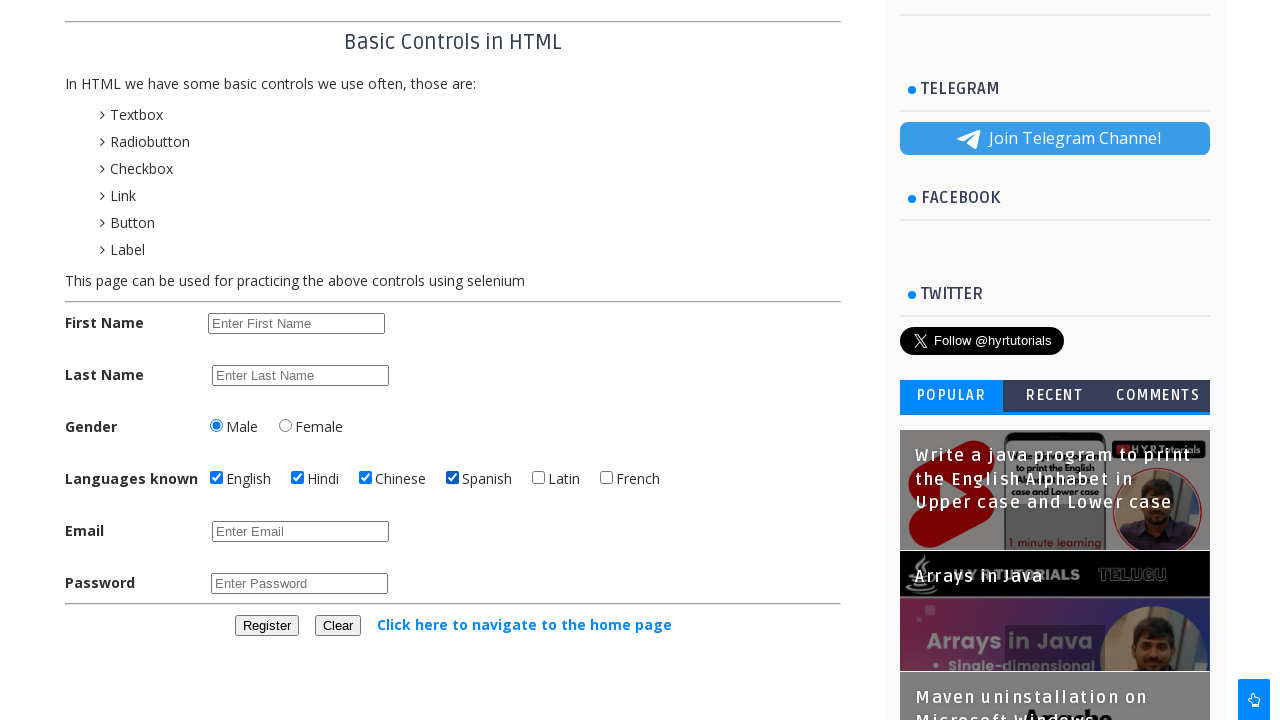

Clicked English checkbox (iteration 6) at (216, 478) on #englishchbx
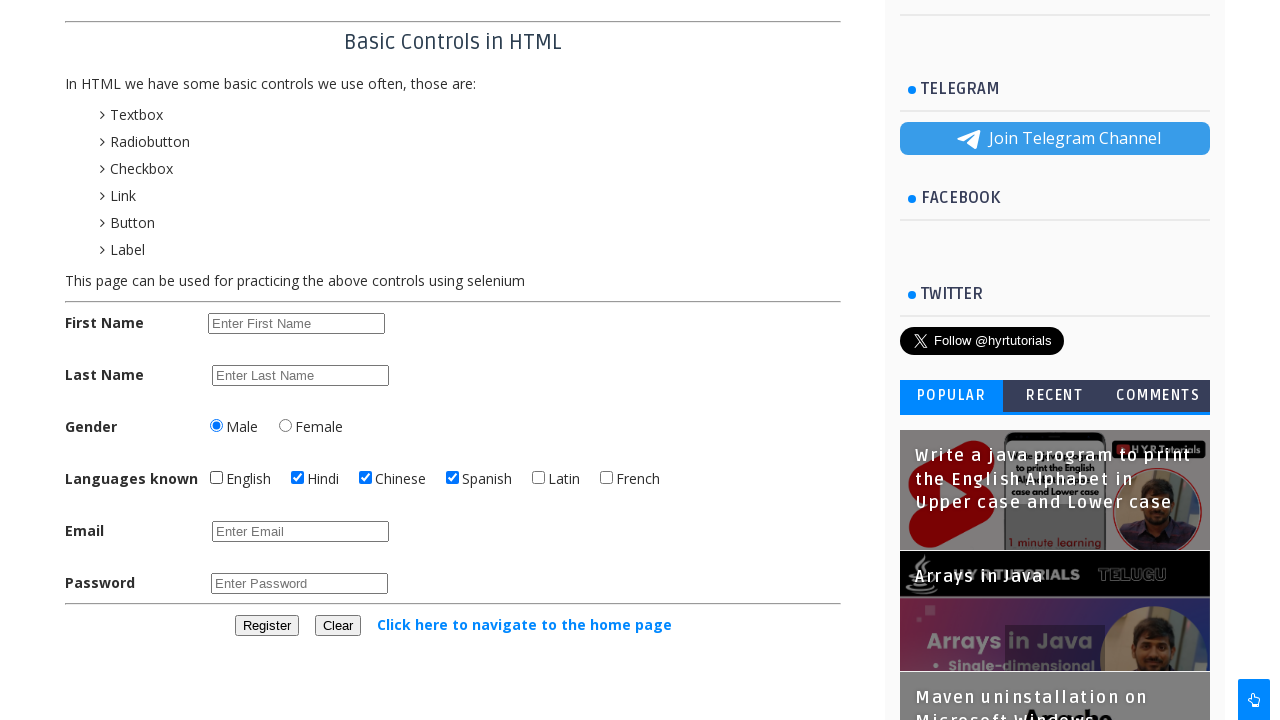

Clicked Hindi checkbox (iteration 6) at (298, 478) on #hindichbx
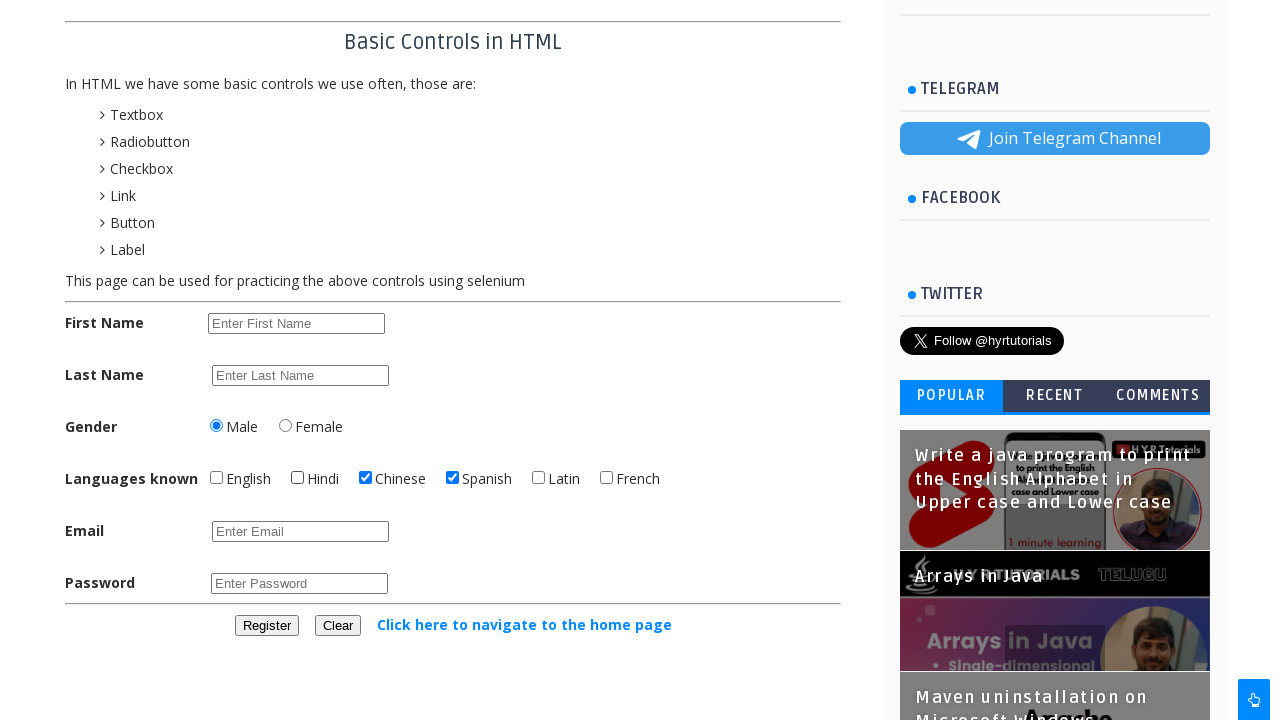

Clicked Chinese checkbox (iteration 6) at (366, 478) on #chinesechbx
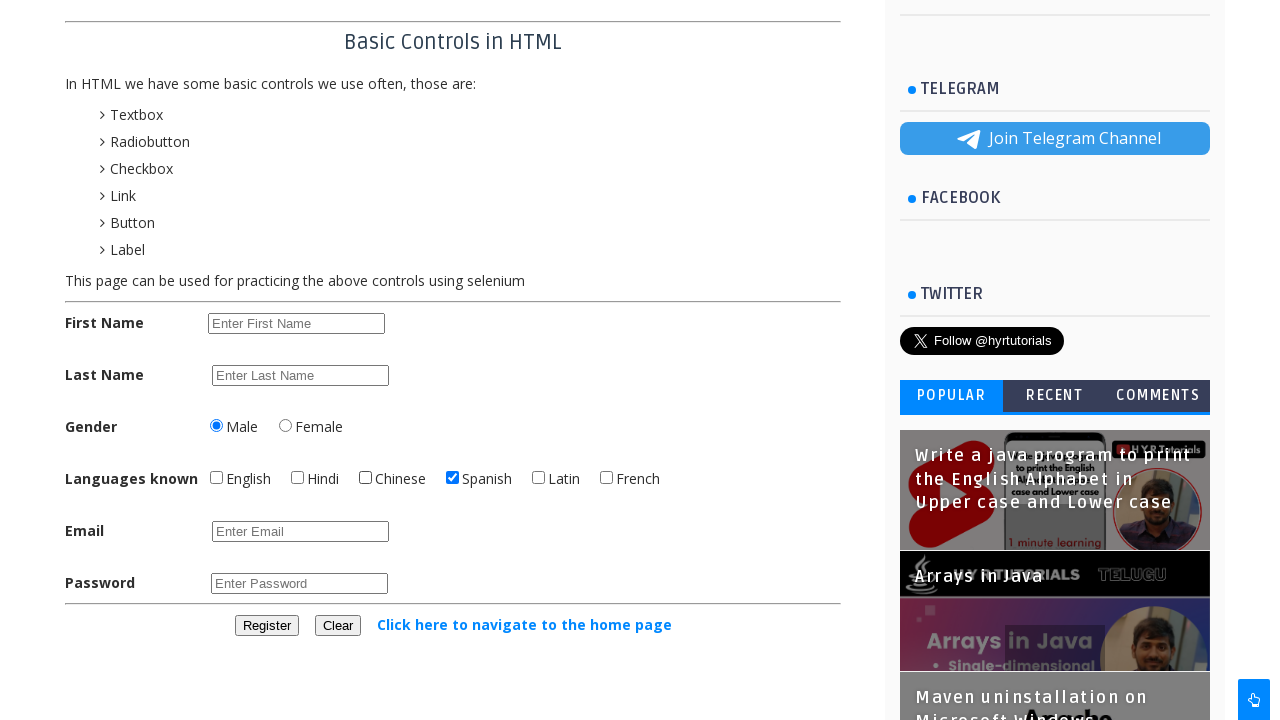

Clicked Spanish checkbox (iteration 6) at (452, 478) on #spanishchbx
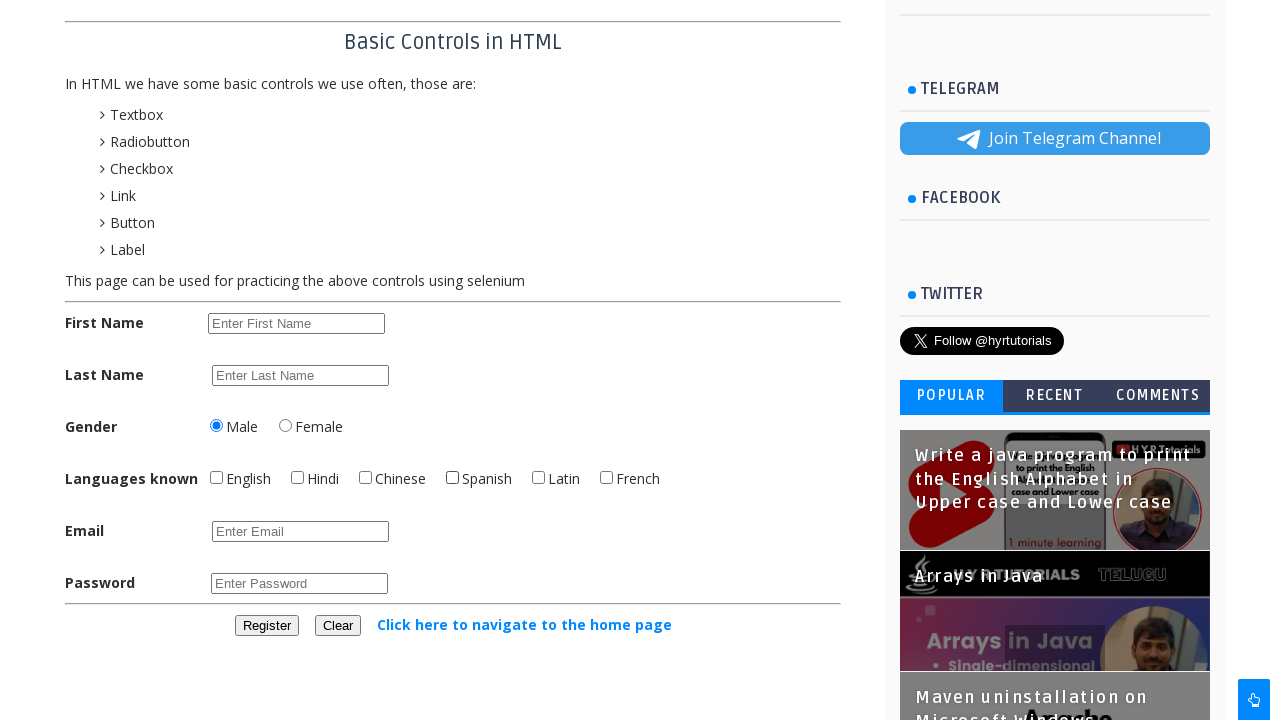

Clicked English checkbox (iteration 7) at (216, 478) on #englishchbx
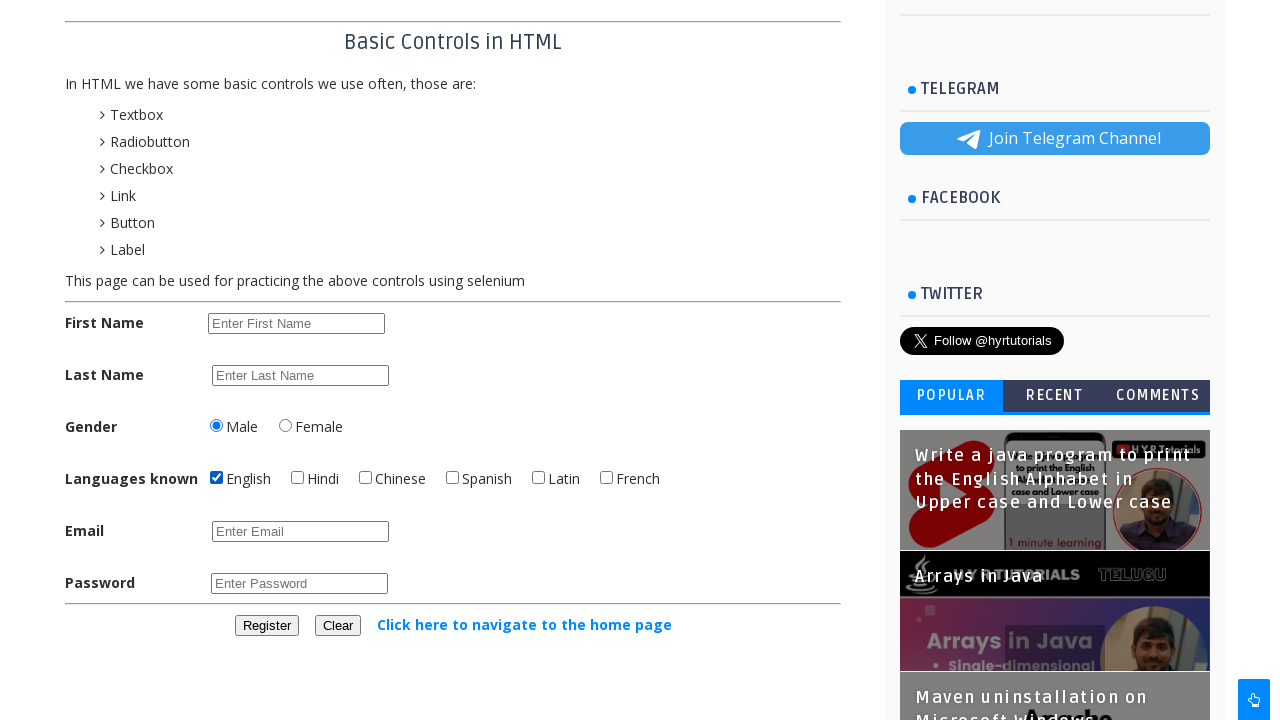

Clicked Hindi checkbox (iteration 7) at (298, 478) on #hindichbx
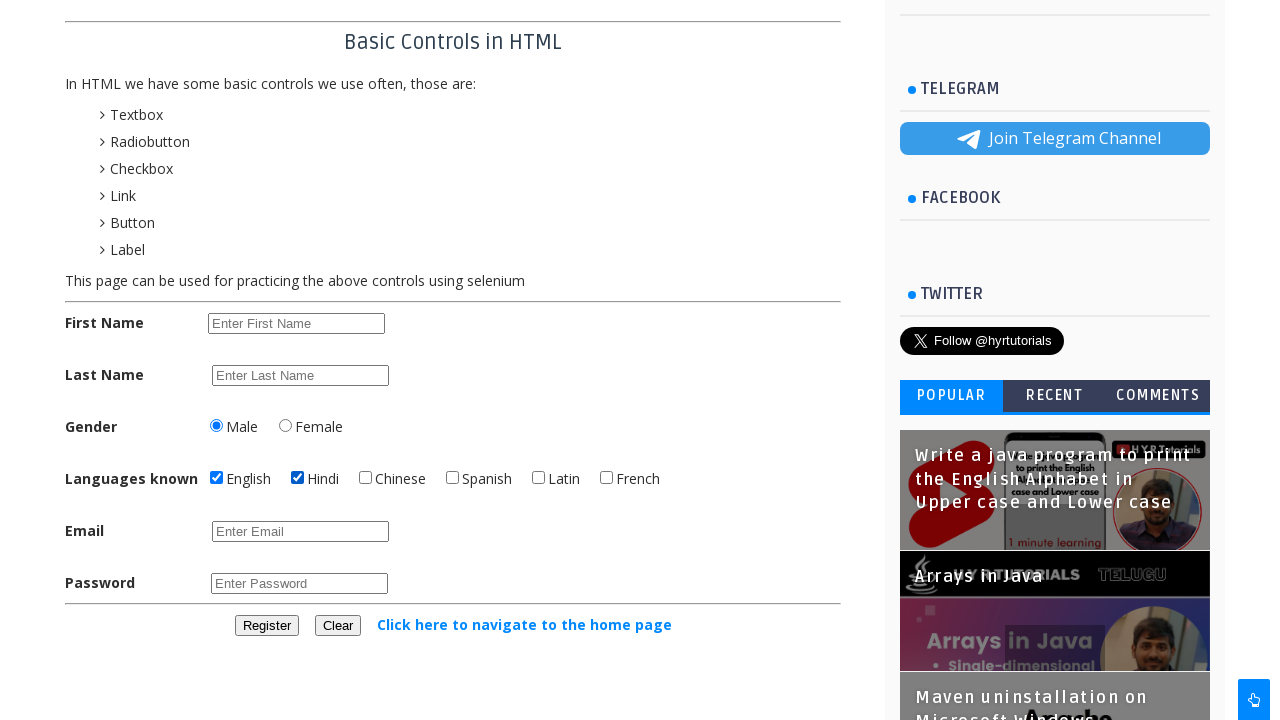

Clicked Chinese checkbox (iteration 7) at (366, 478) on #chinesechbx
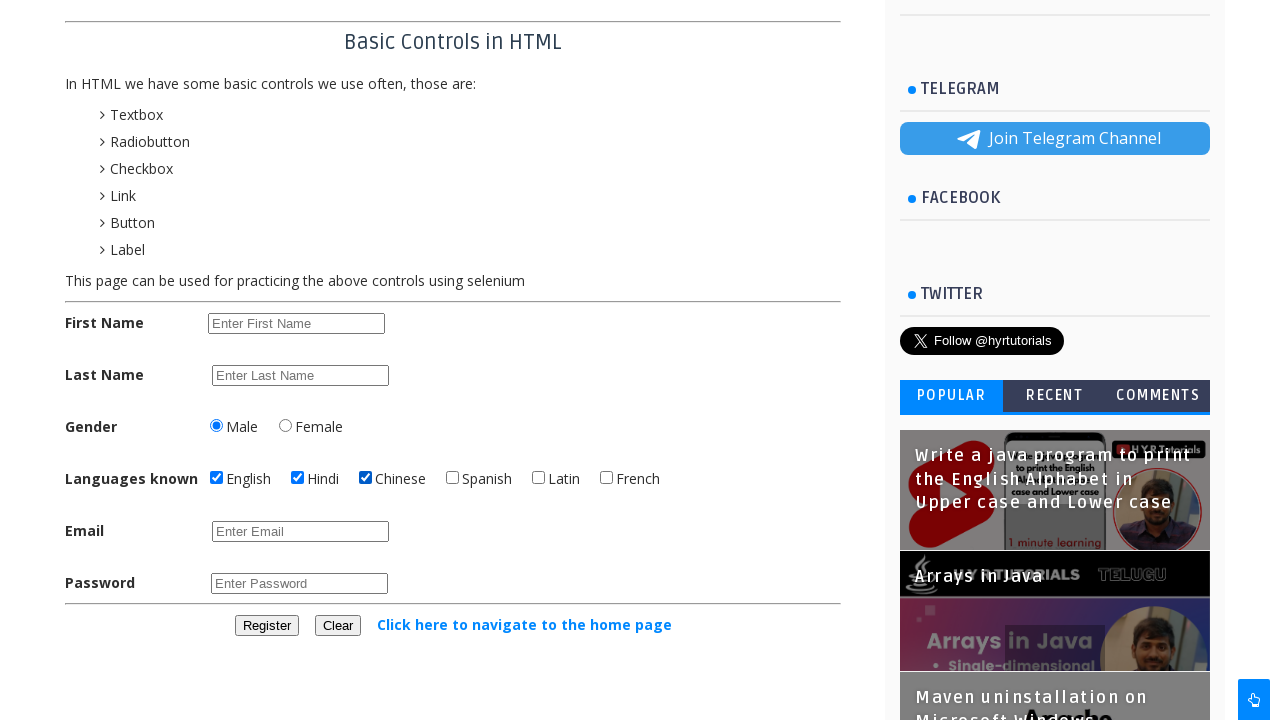

Clicked Spanish checkbox (iteration 7) at (452, 478) on #spanishchbx
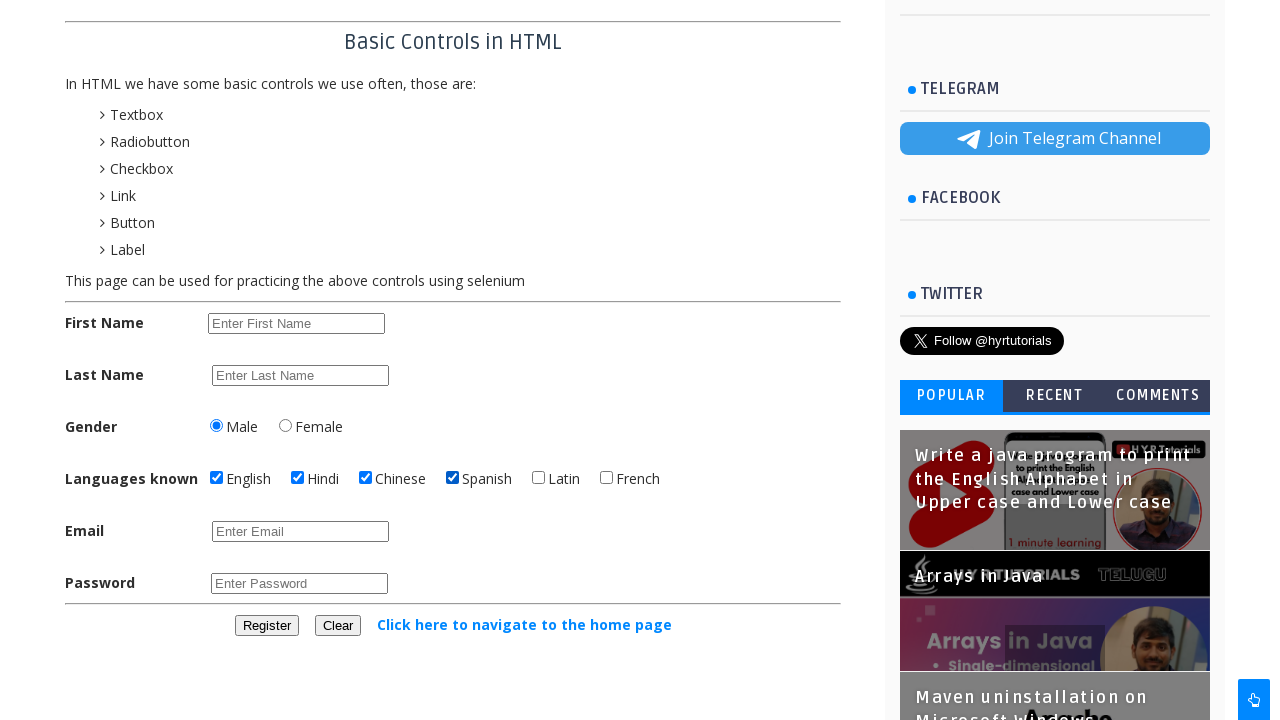

Clicked English checkbox (iteration 8) at (216, 478) on #englishchbx
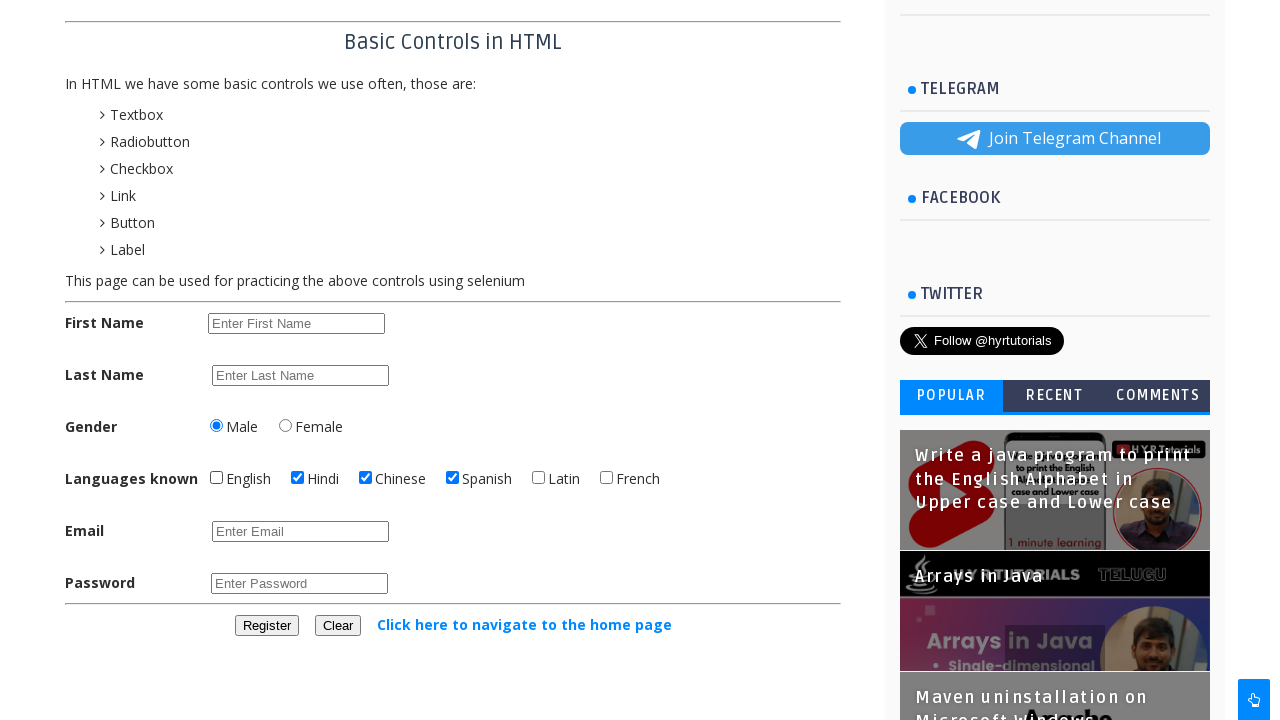

Clicked Hindi checkbox (iteration 8) at (298, 478) on #hindichbx
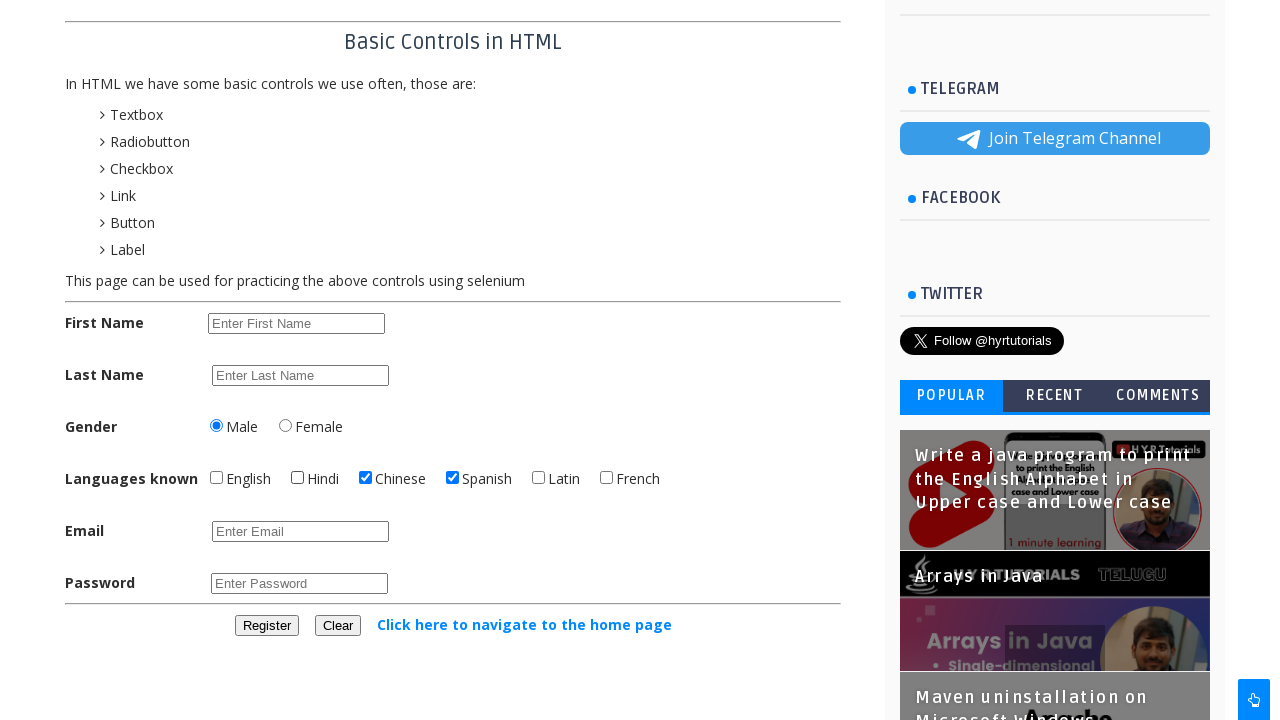

Clicked Chinese checkbox (iteration 8) at (366, 478) on #chinesechbx
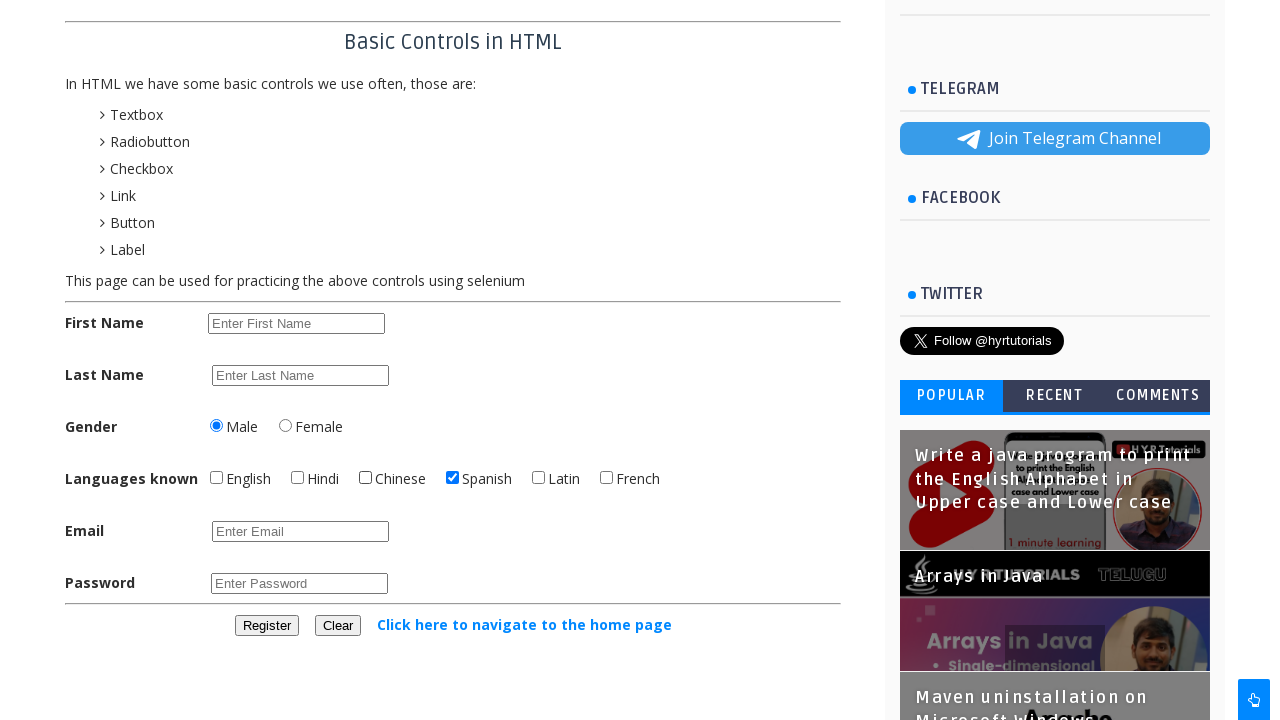

Clicked Spanish checkbox (iteration 8) at (452, 478) on #spanishchbx
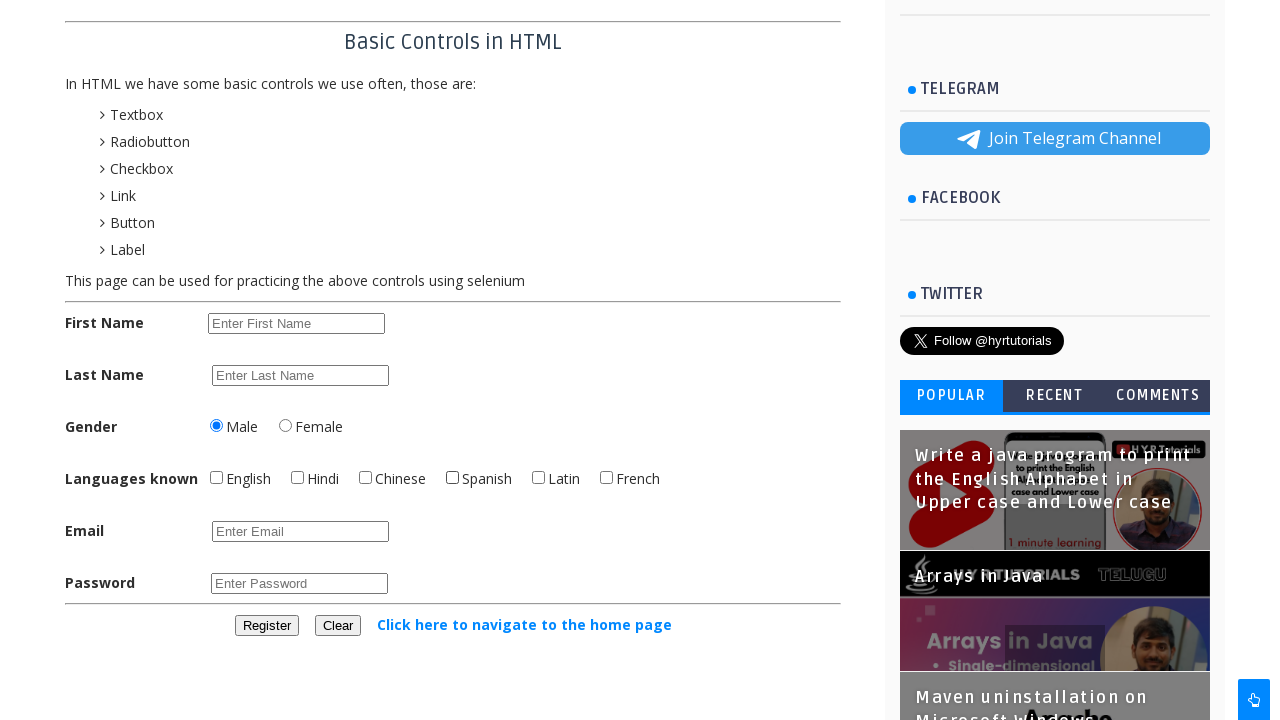

Clicked English checkbox (iteration 9) at (216, 478) on #englishchbx
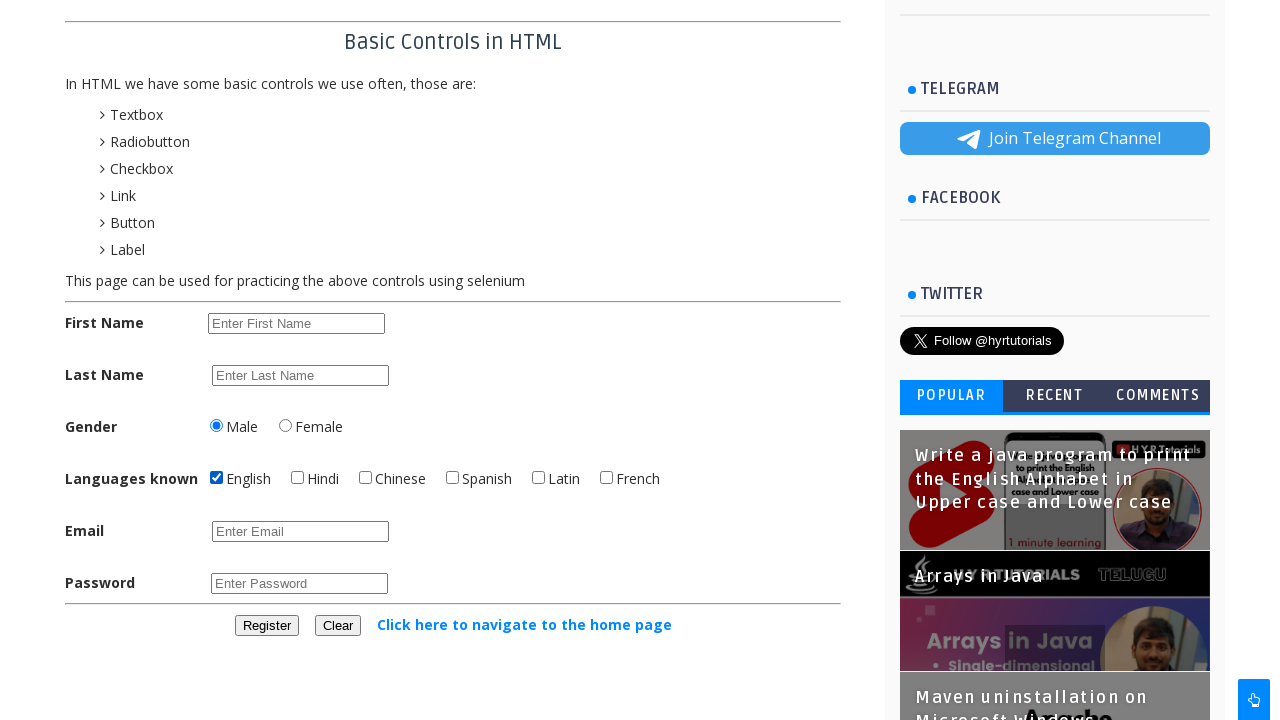

Clicked Hindi checkbox (iteration 9) at (298, 478) on #hindichbx
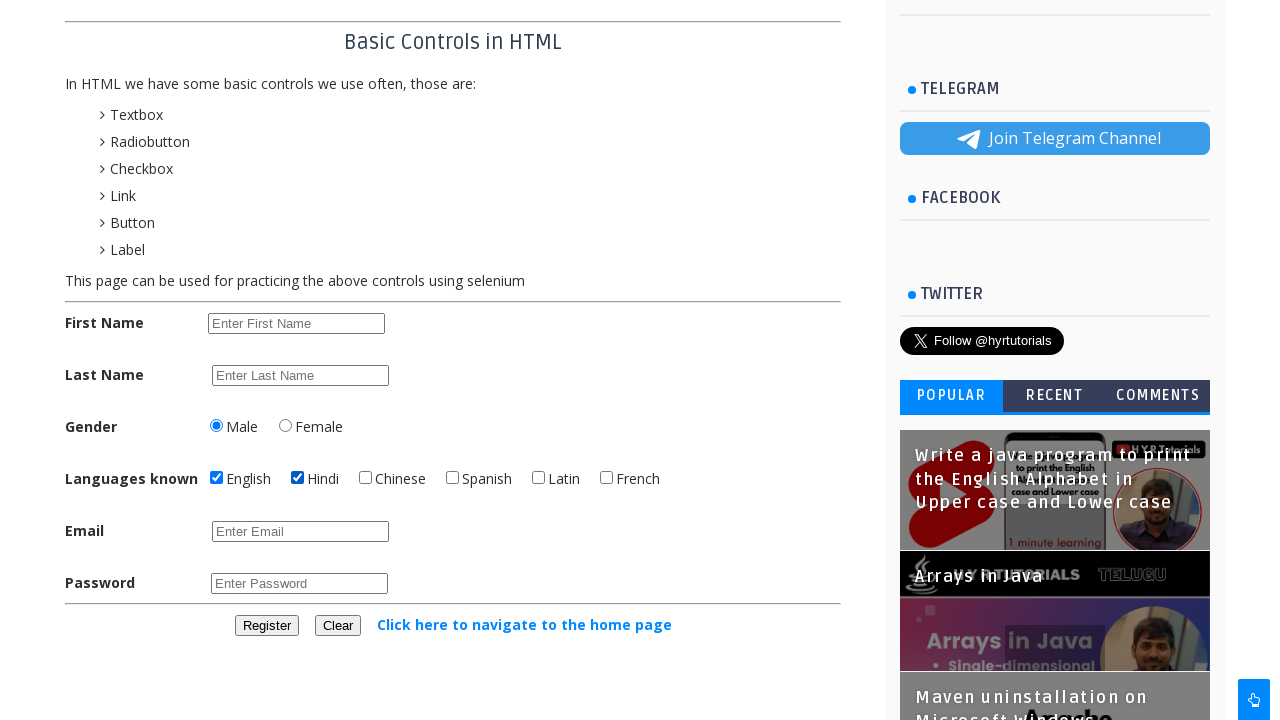

Clicked Chinese checkbox (iteration 9) at (366, 478) on #chinesechbx
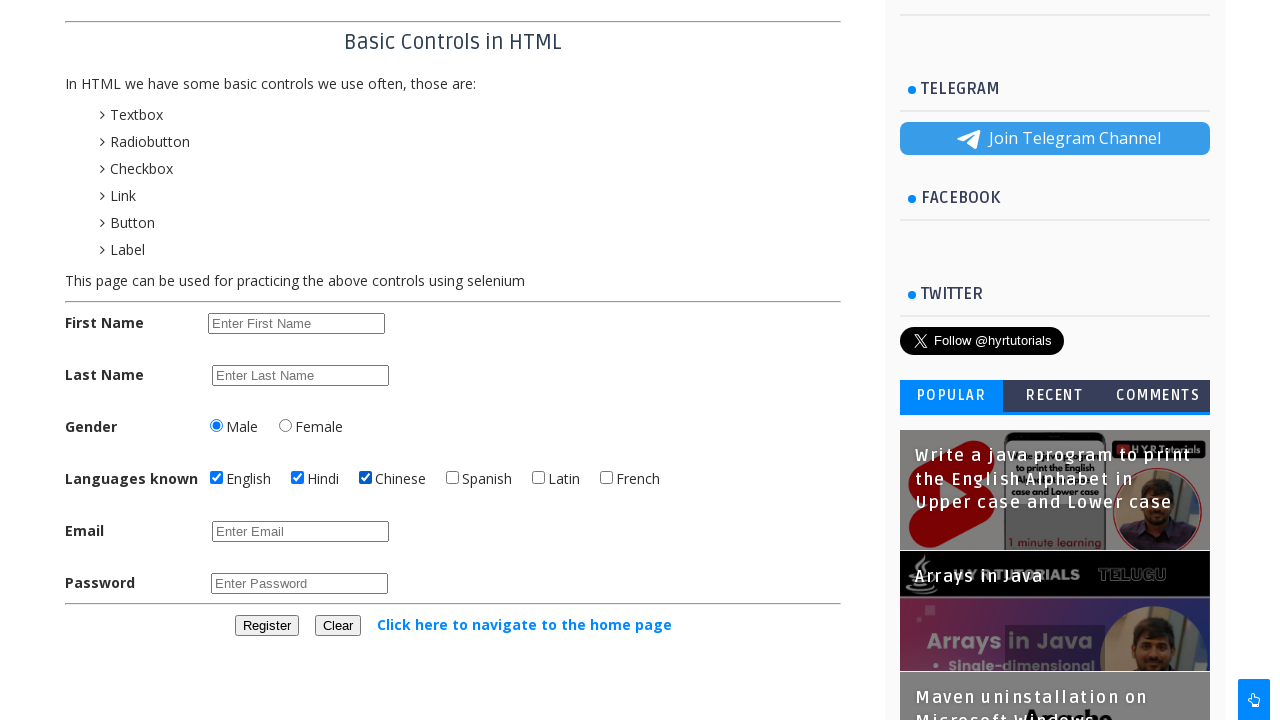

Clicked Spanish checkbox (iteration 9) at (452, 478) on #spanishchbx
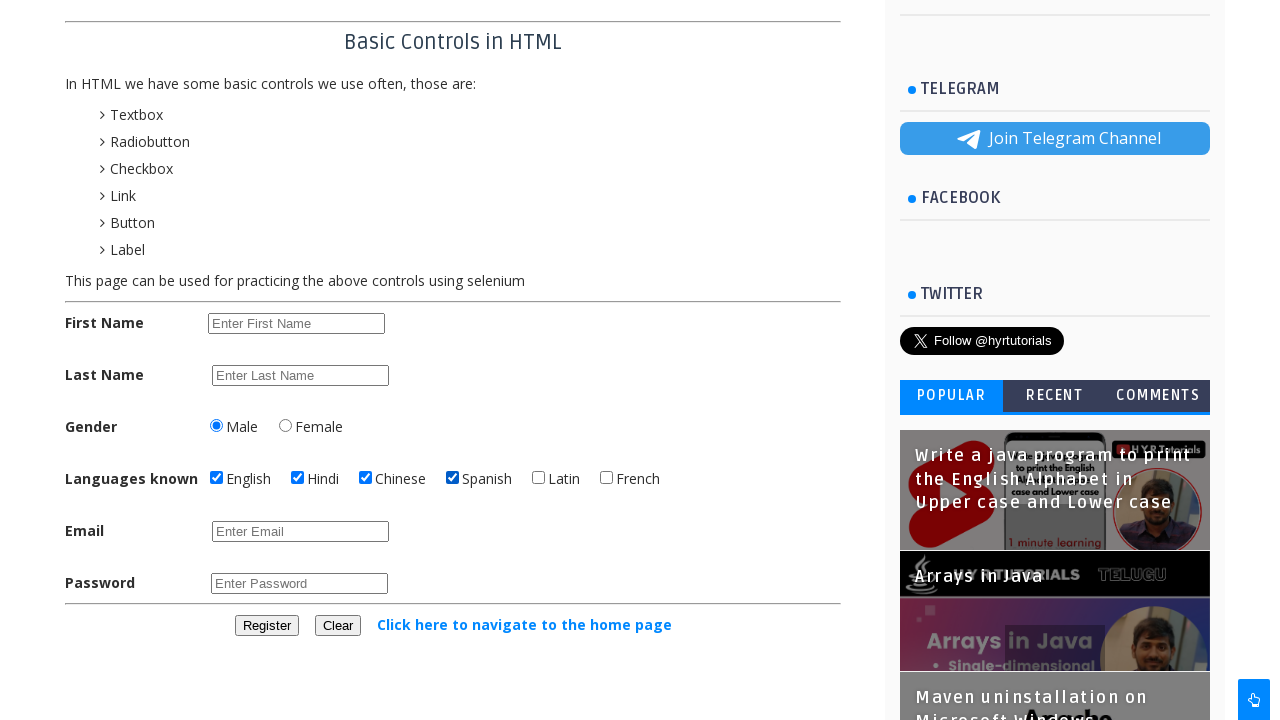

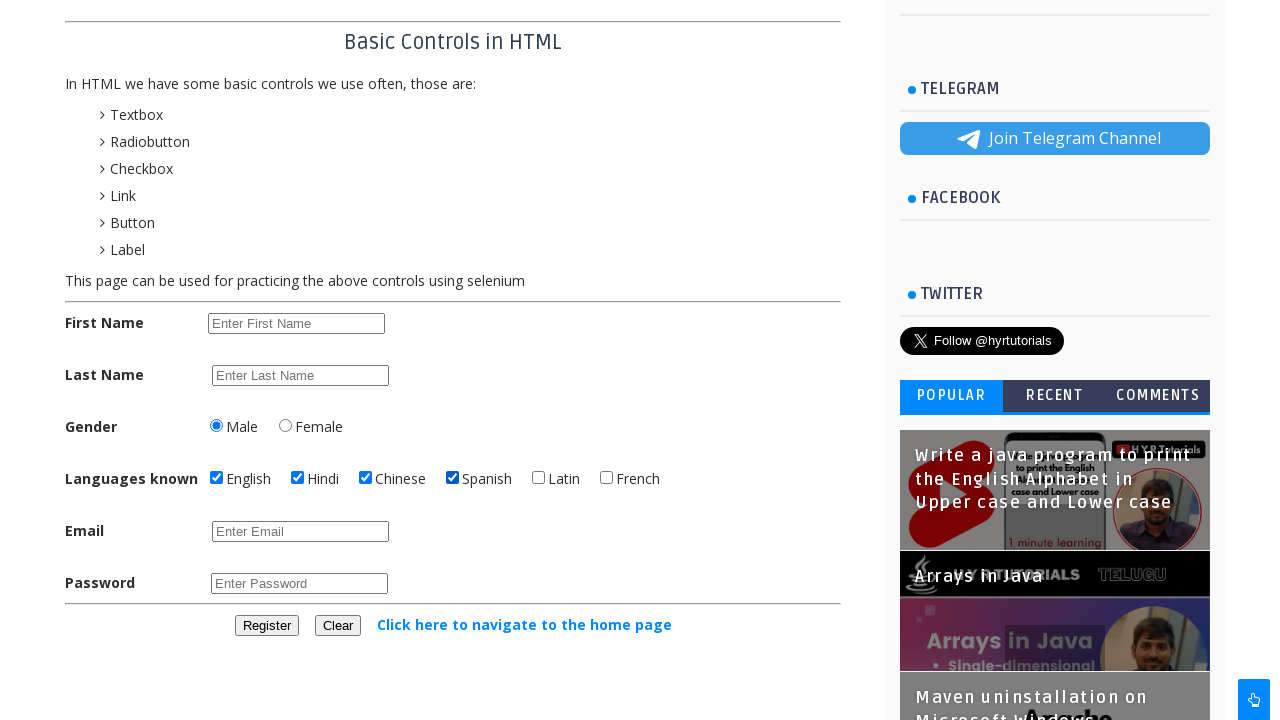